Tests date picker functionality by opening the date picker widget, navigating to a specific month/year (March 2023), and selecting a specific date (30th)

Starting URL: https://testautomationpractice.blogspot.com/

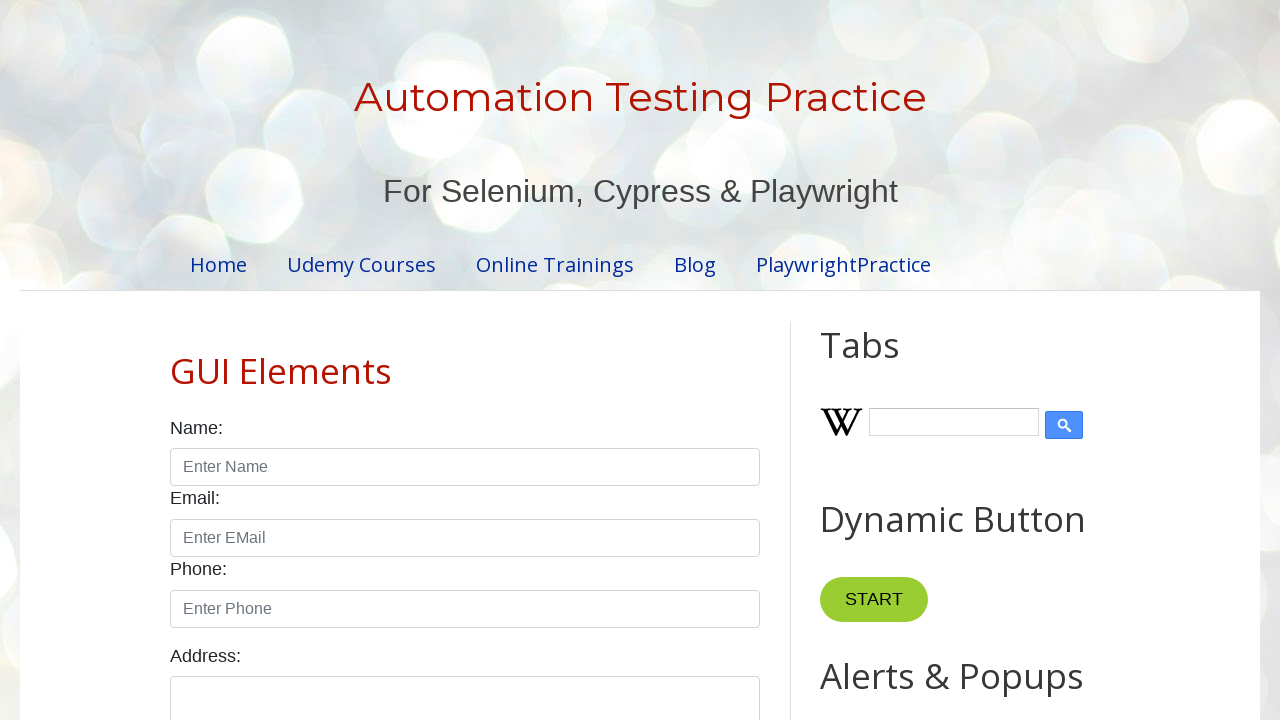

Clicked on date picker to open widget at (515, 360) on #datepicker
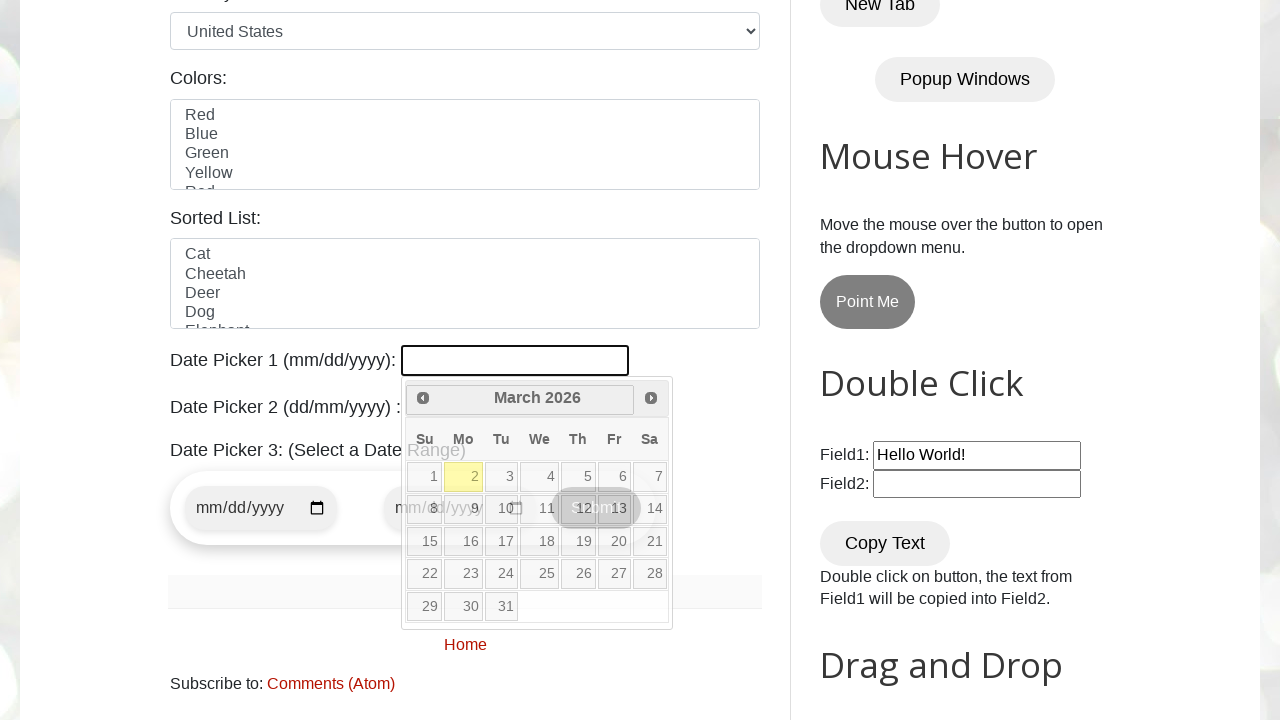

Clicked Prev button to navigate to target month (current: March 2026) at (423, 398) on [title='Prev']
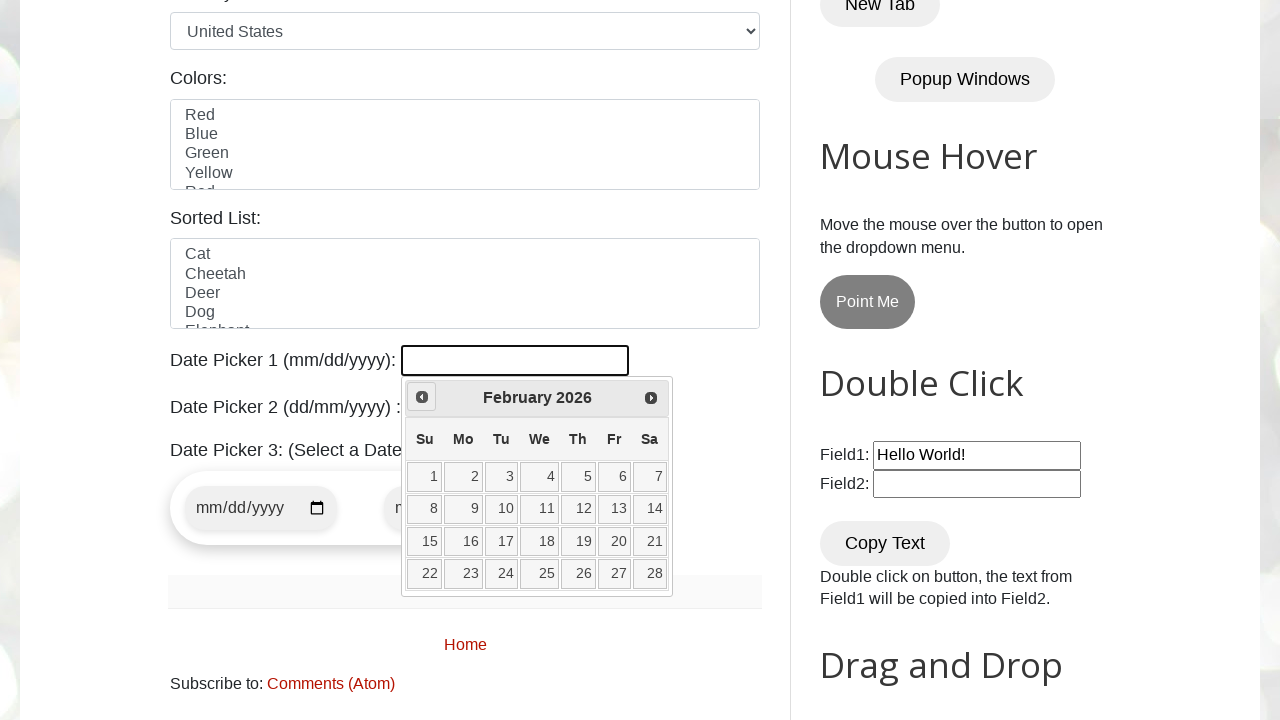

Clicked Prev button to navigate to target month (current: February 2026) at (422, 397) on [title='Prev']
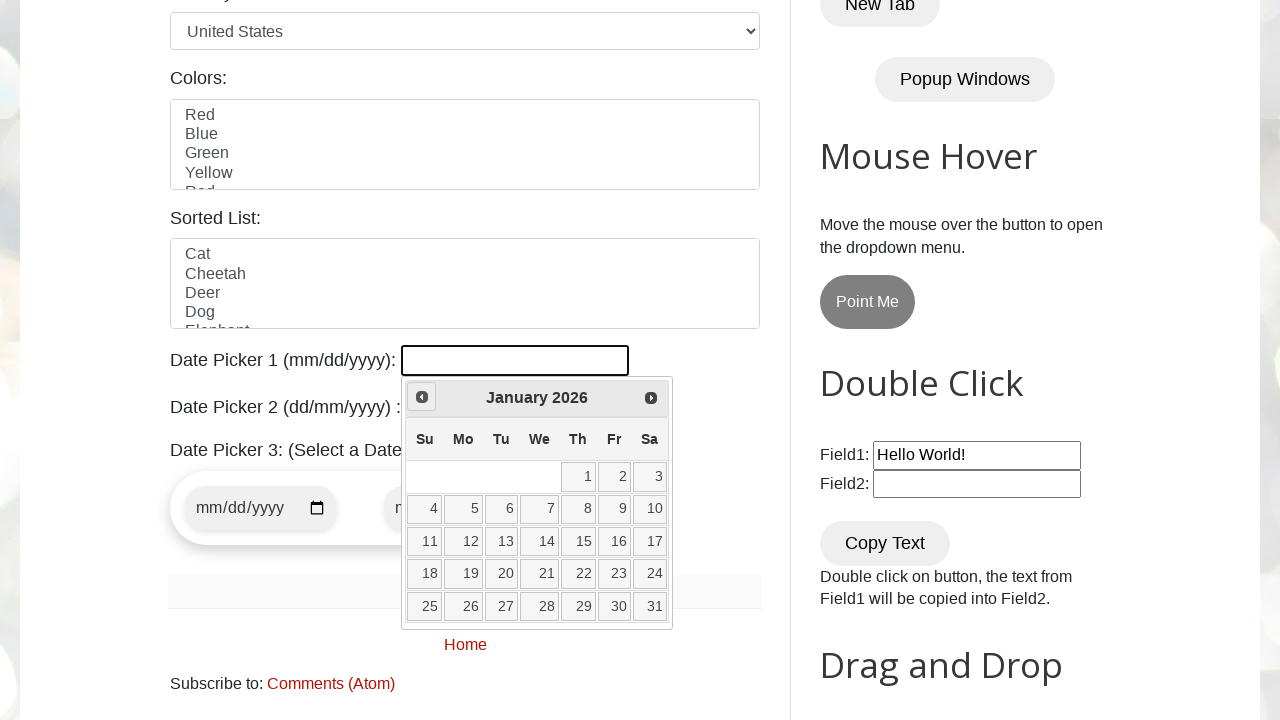

Clicked Prev button to navigate to target month (current: January 2026) at (422, 397) on [title='Prev']
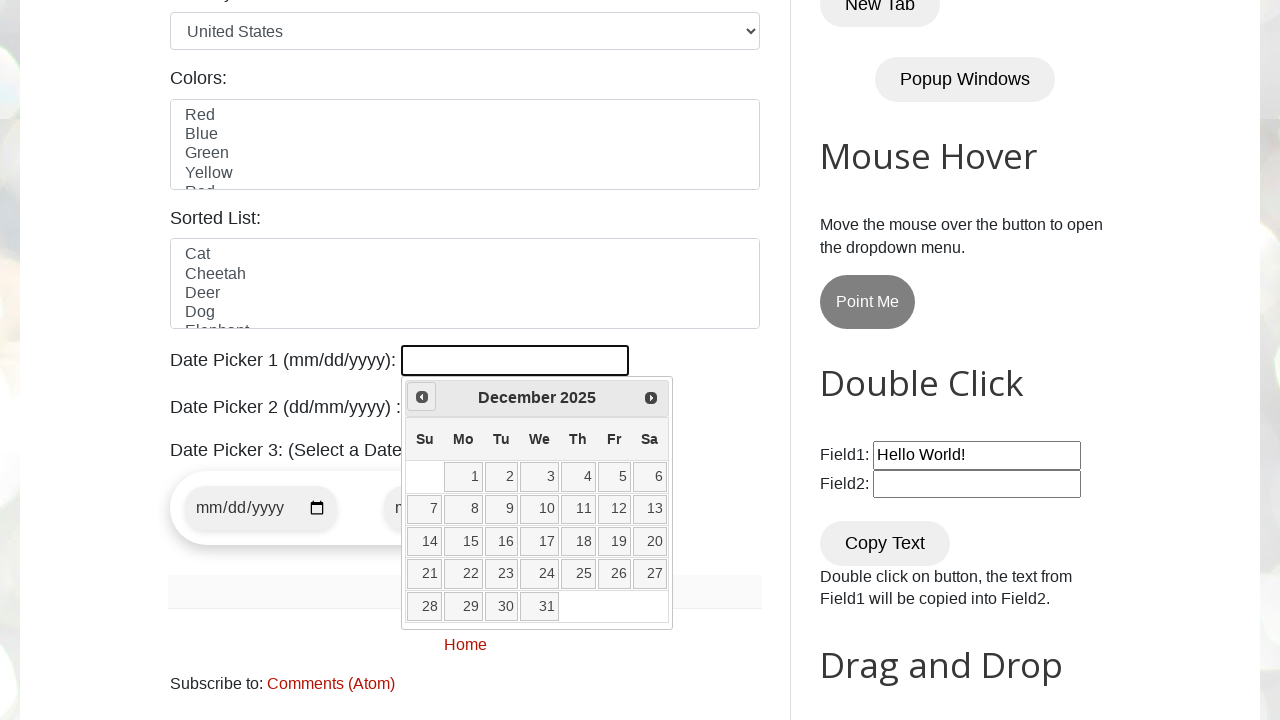

Clicked Prev button to navigate to target month (current: December 2025) at (422, 397) on [title='Prev']
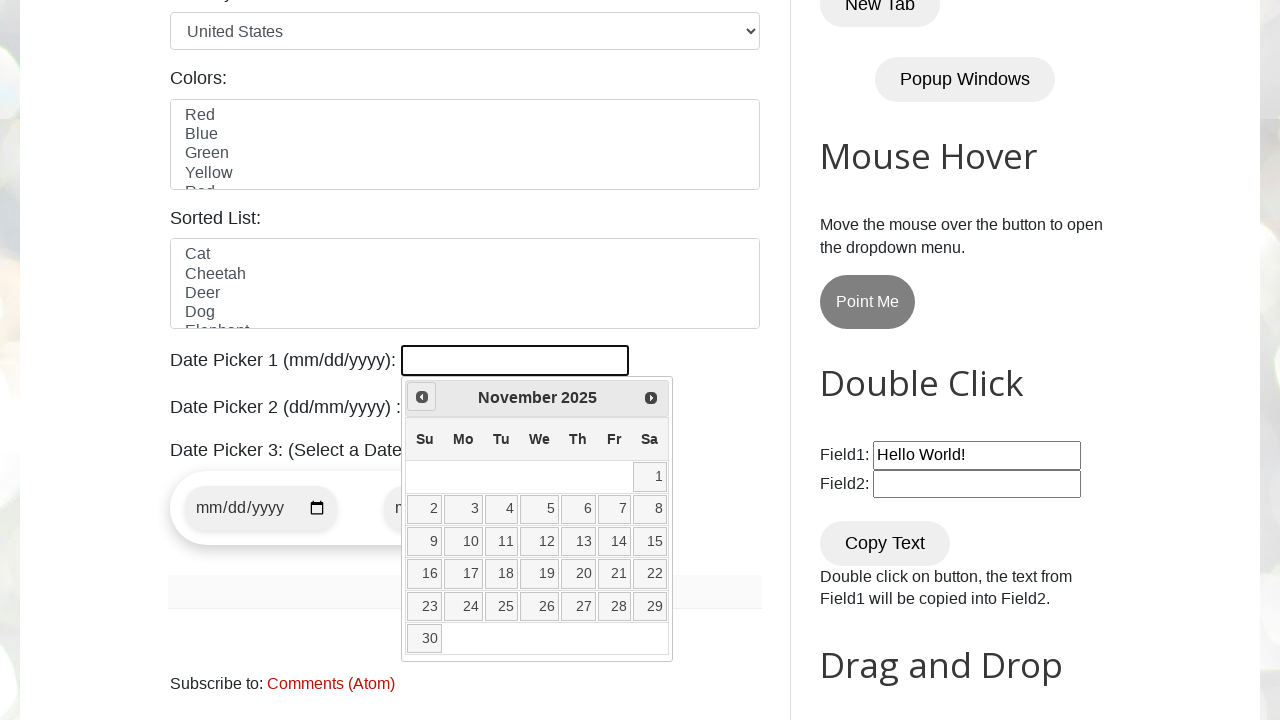

Clicked Prev button to navigate to target month (current: November 2025) at (422, 397) on [title='Prev']
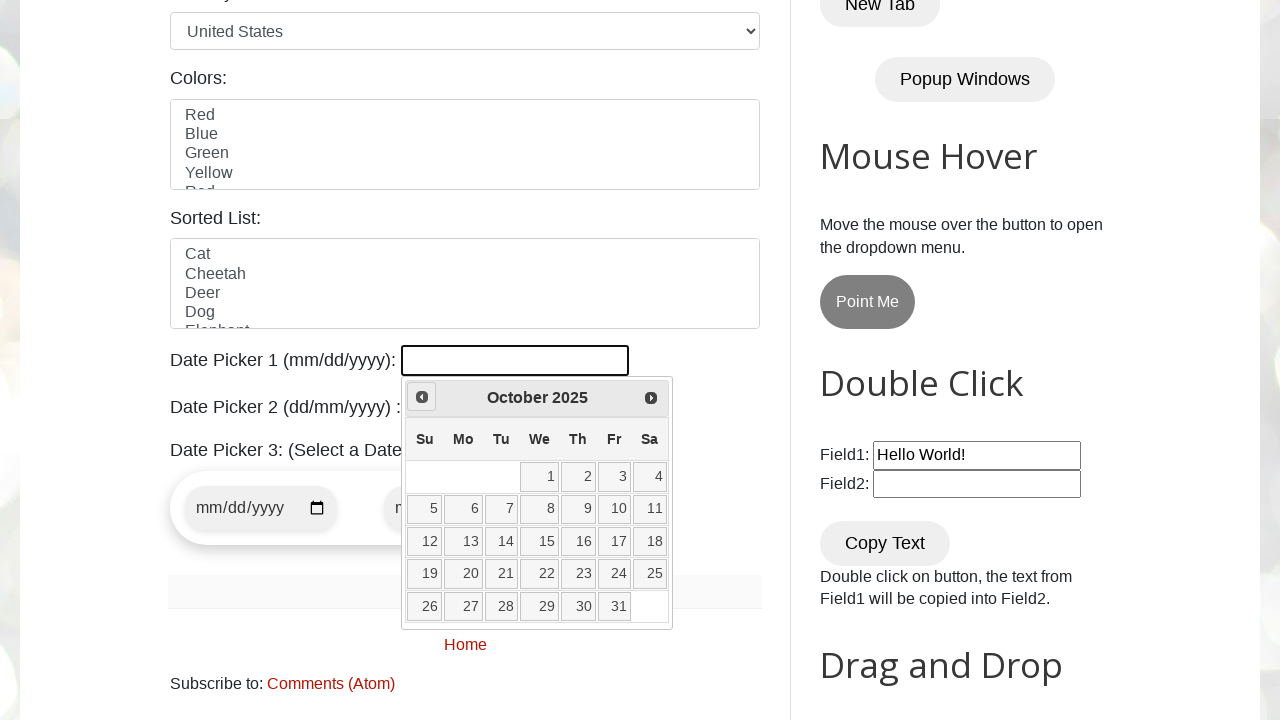

Clicked Prev button to navigate to target month (current: October 2025) at (422, 397) on [title='Prev']
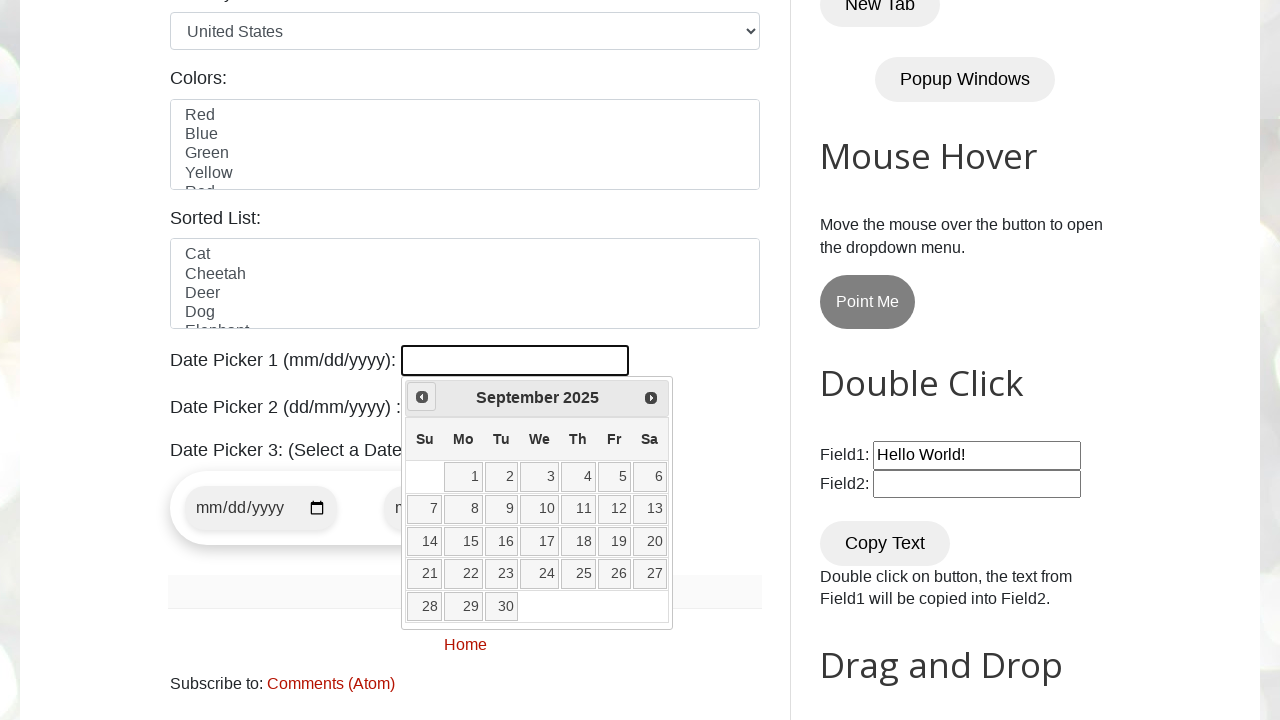

Clicked Prev button to navigate to target month (current: September 2025) at (422, 397) on [title='Prev']
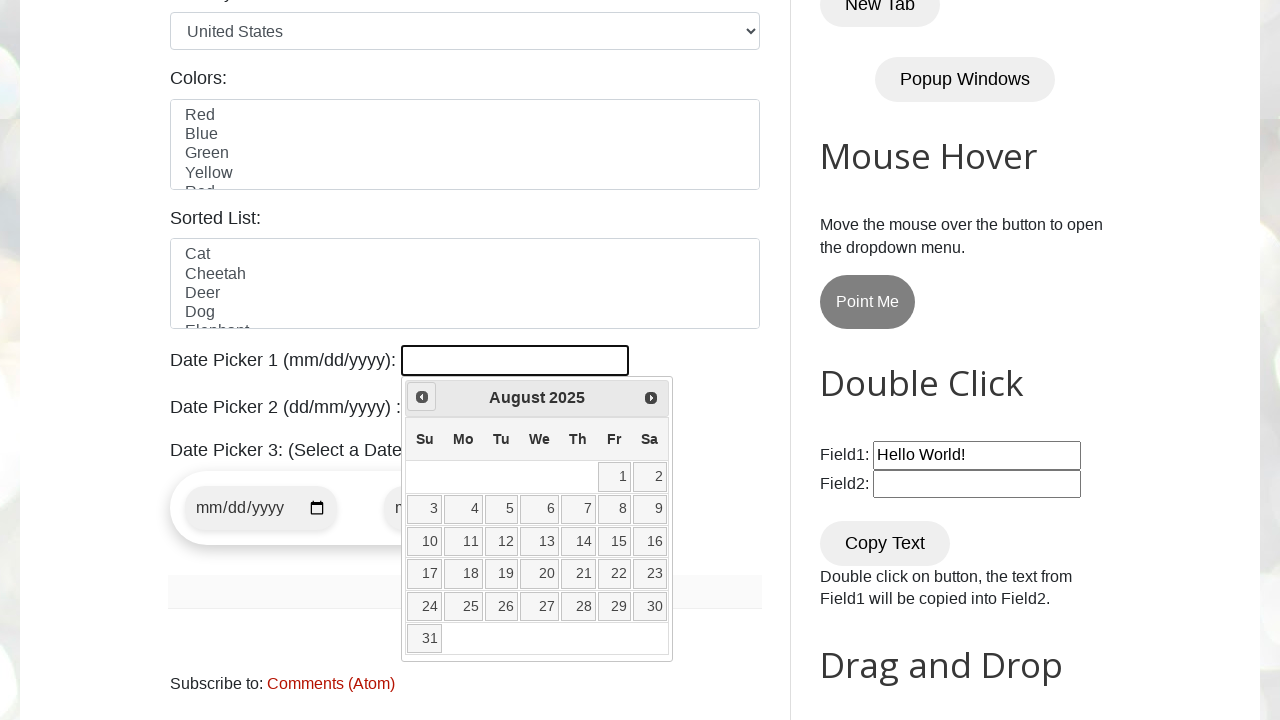

Clicked Prev button to navigate to target month (current: August 2025) at (422, 397) on [title='Prev']
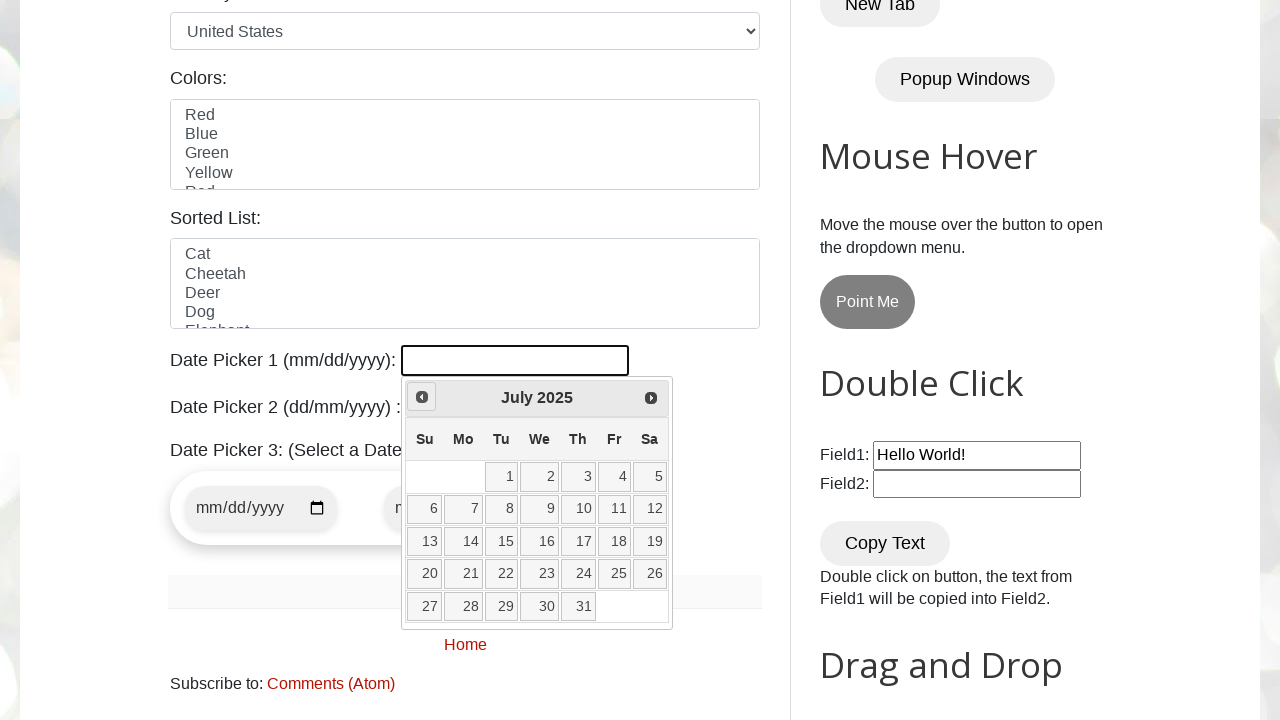

Clicked Prev button to navigate to target month (current: July 2025) at (422, 397) on [title='Prev']
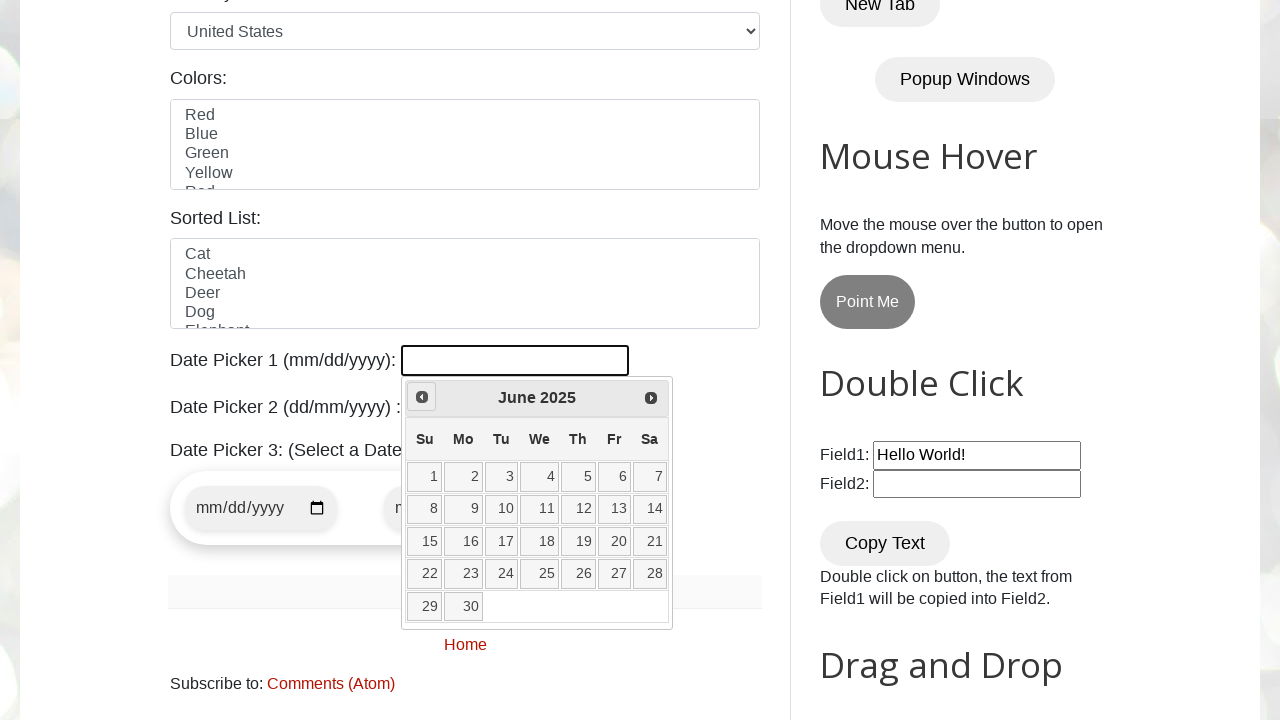

Clicked Prev button to navigate to target month (current: June 2025) at (422, 397) on [title='Prev']
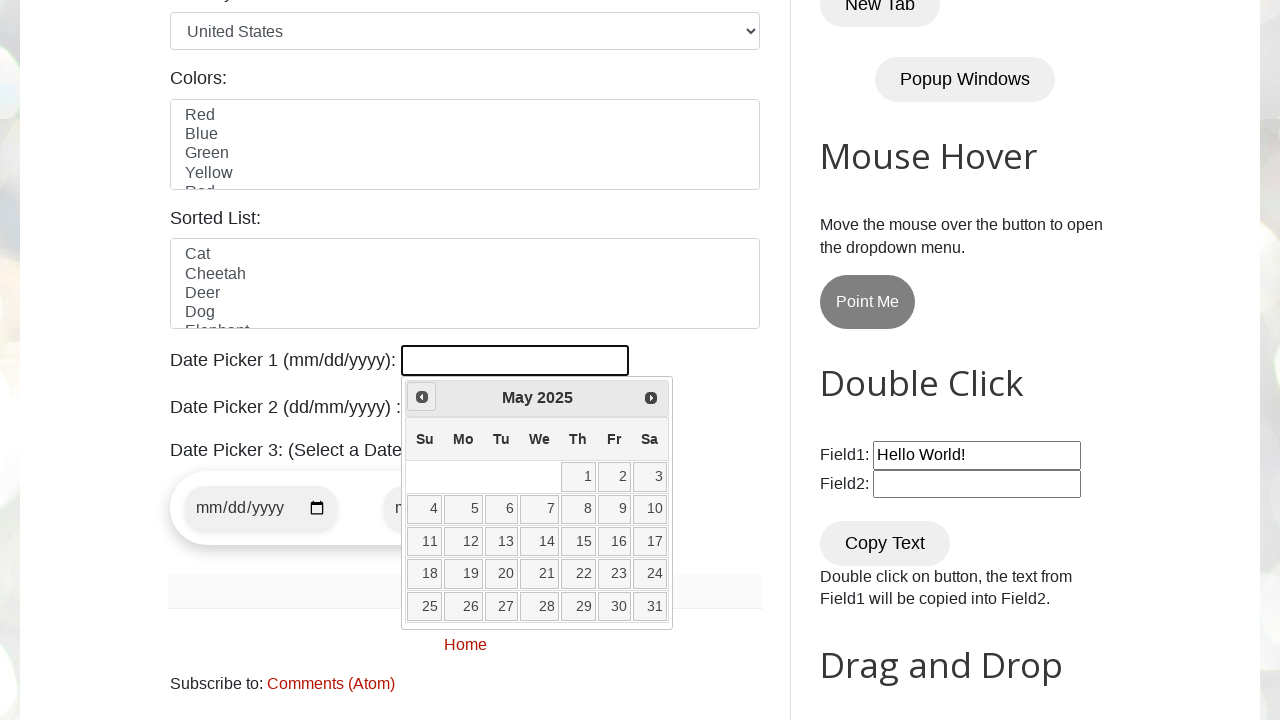

Clicked Prev button to navigate to target month (current: May 2025) at (422, 397) on [title='Prev']
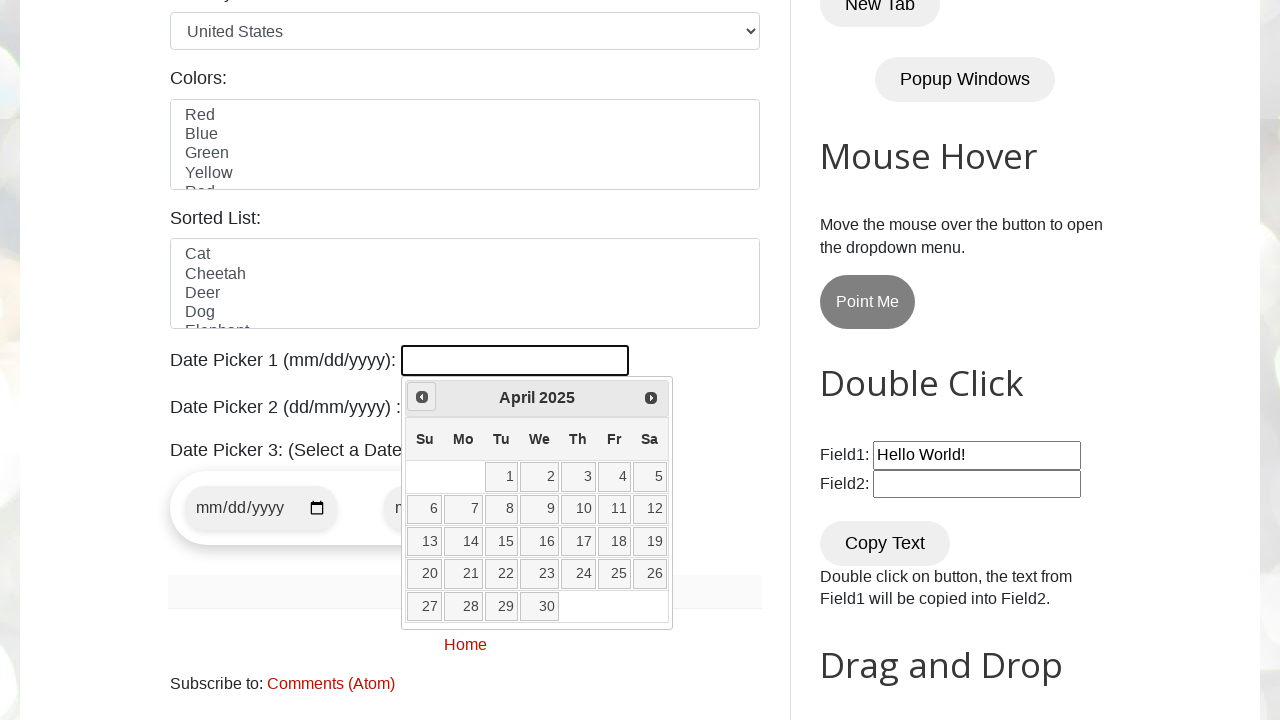

Clicked Prev button to navigate to target month (current: April 2025) at (422, 397) on [title='Prev']
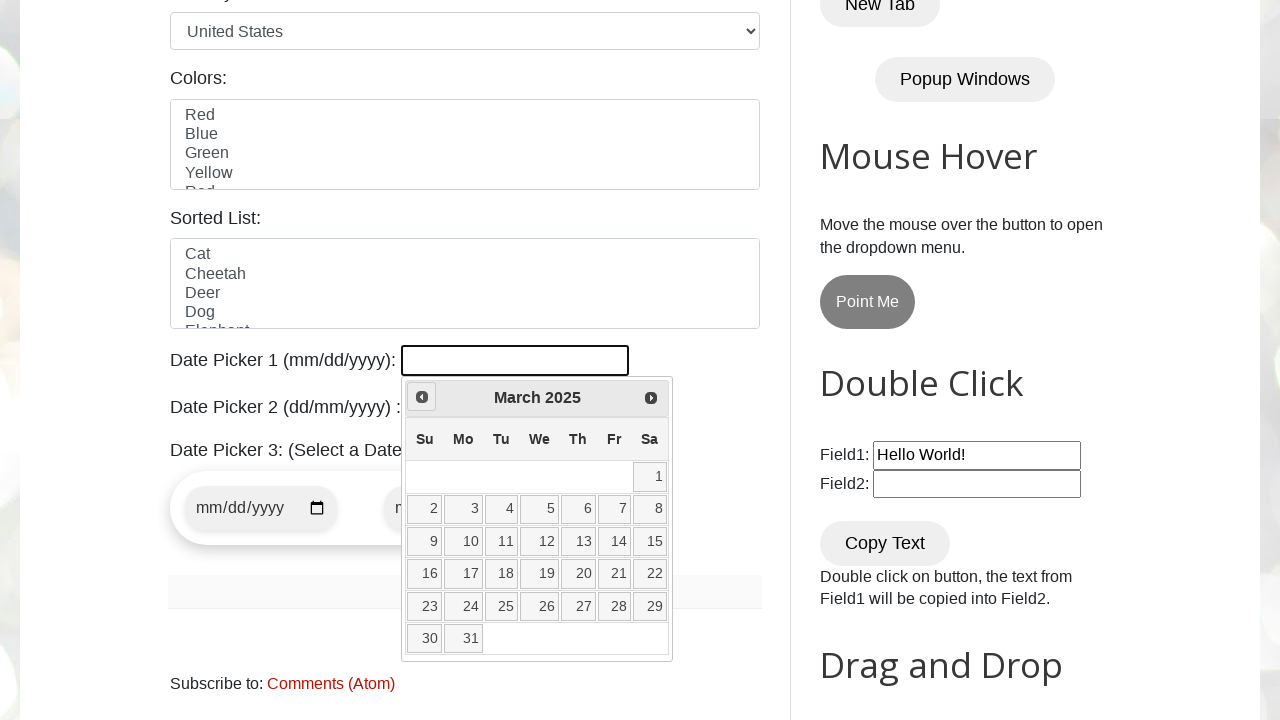

Clicked Prev button to navigate to target month (current: March 2025) at (422, 397) on [title='Prev']
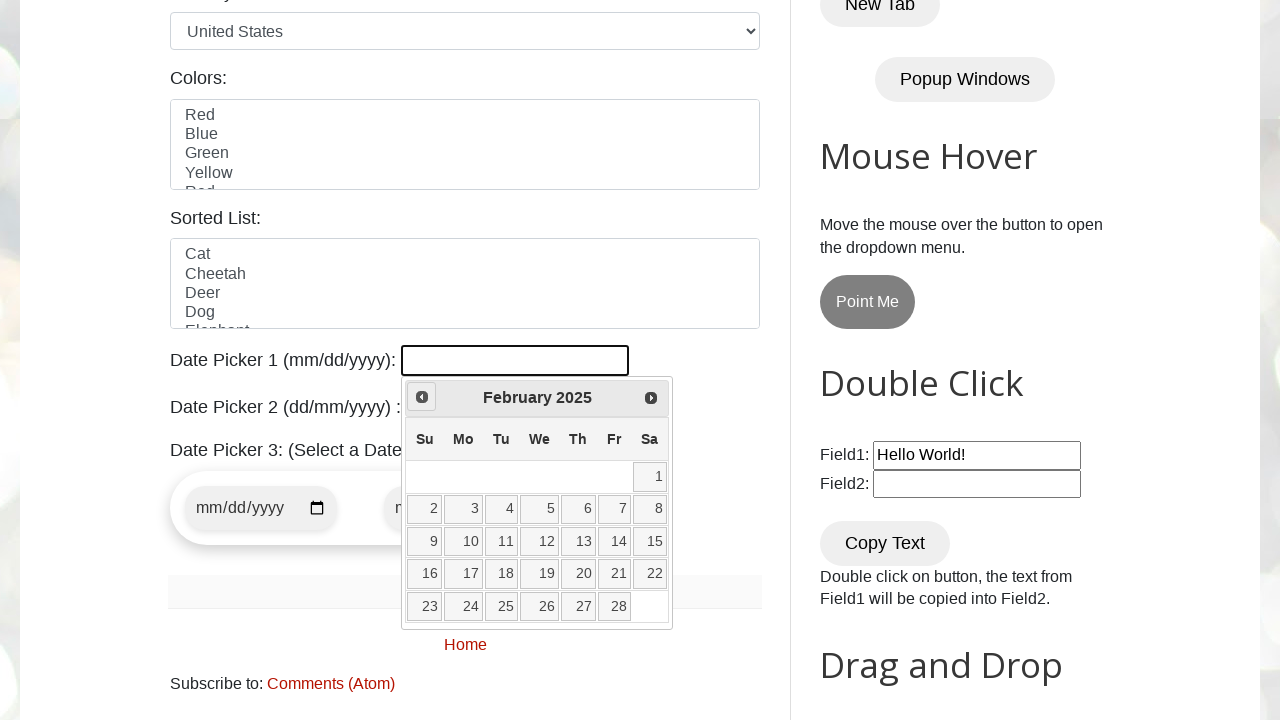

Clicked Prev button to navigate to target month (current: February 2025) at (422, 397) on [title='Prev']
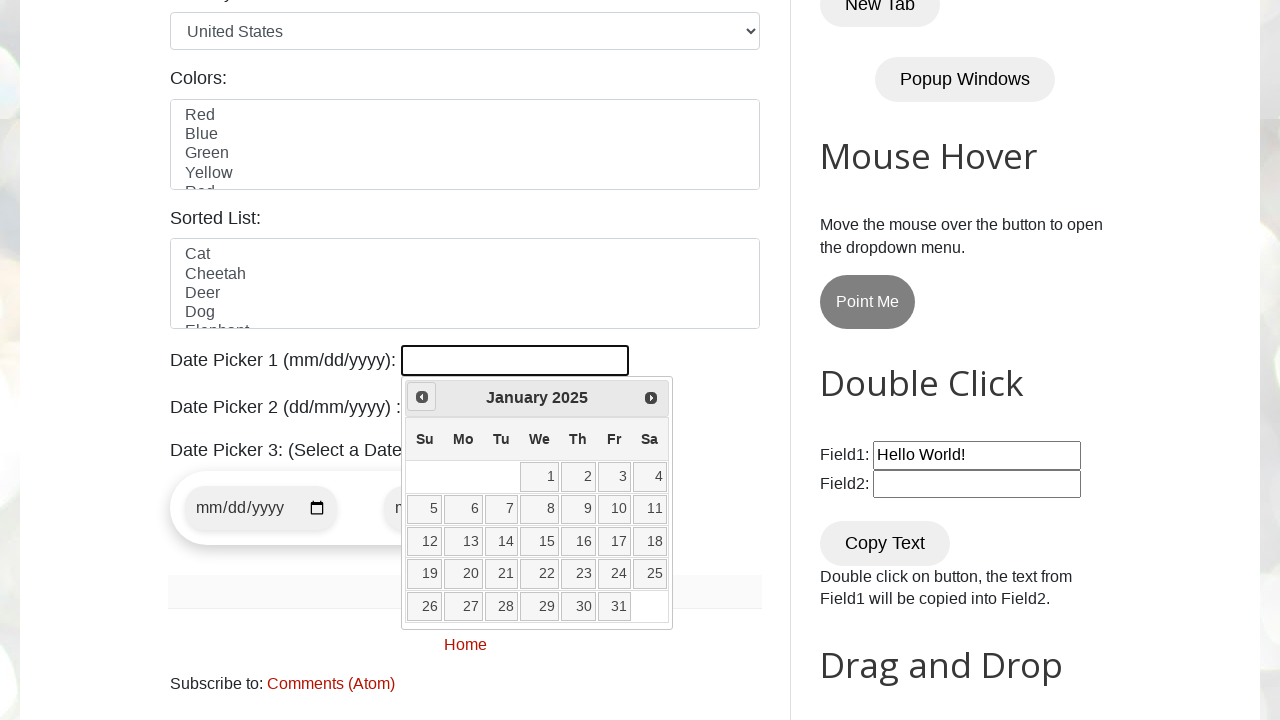

Clicked Prev button to navigate to target month (current: January 2025) at (422, 397) on [title='Prev']
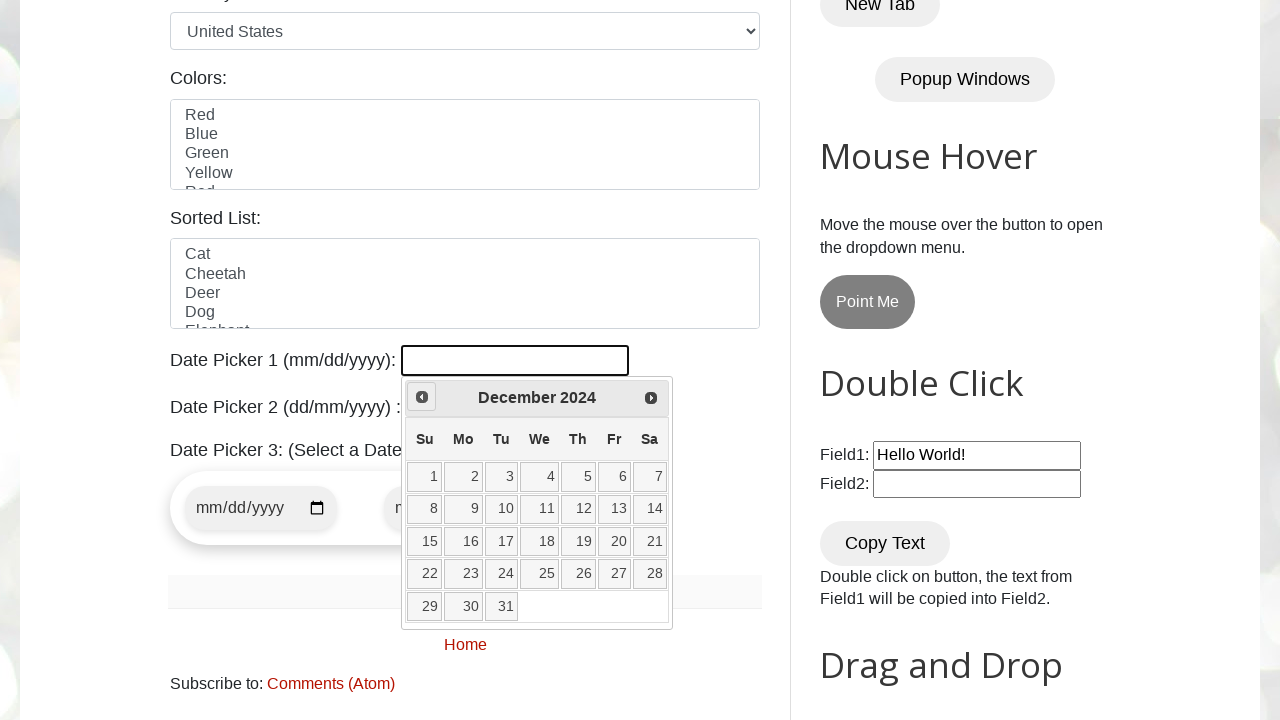

Clicked Prev button to navigate to target month (current: December 2024) at (422, 397) on [title='Prev']
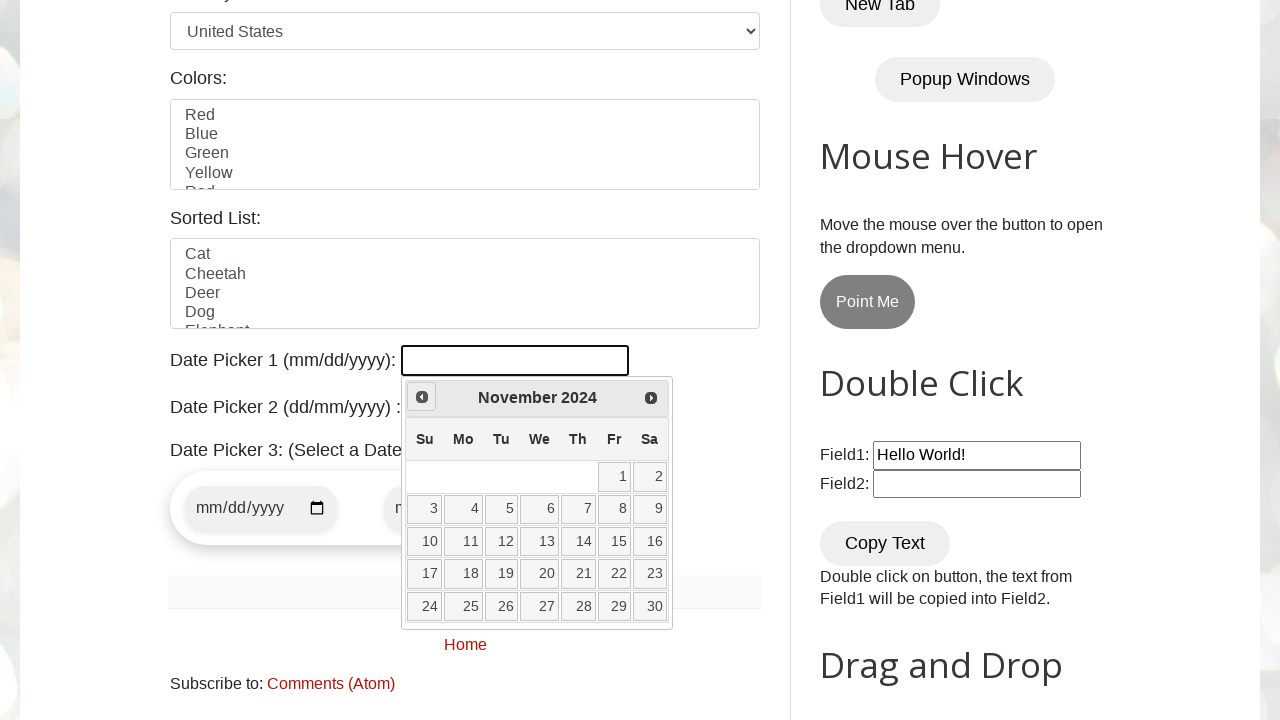

Clicked Prev button to navigate to target month (current: November 2024) at (422, 397) on [title='Prev']
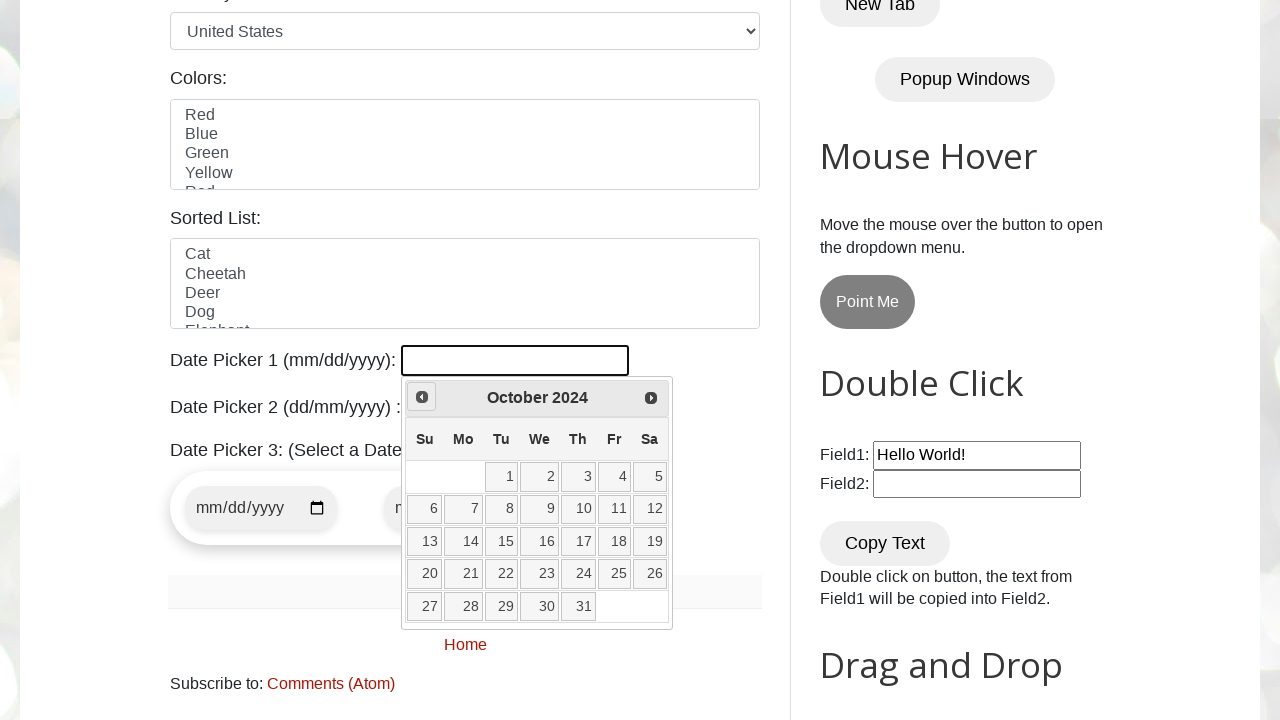

Clicked Prev button to navigate to target month (current: October 2024) at (422, 397) on [title='Prev']
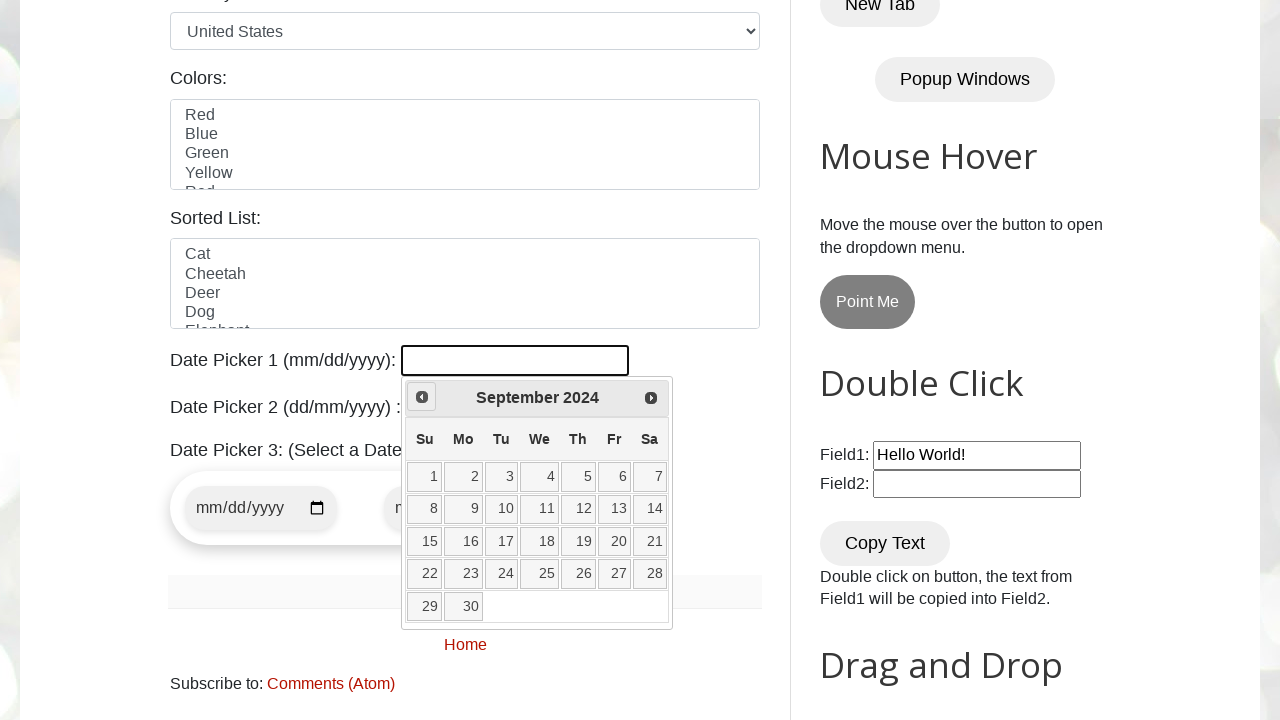

Clicked Prev button to navigate to target month (current: September 2024) at (422, 397) on [title='Prev']
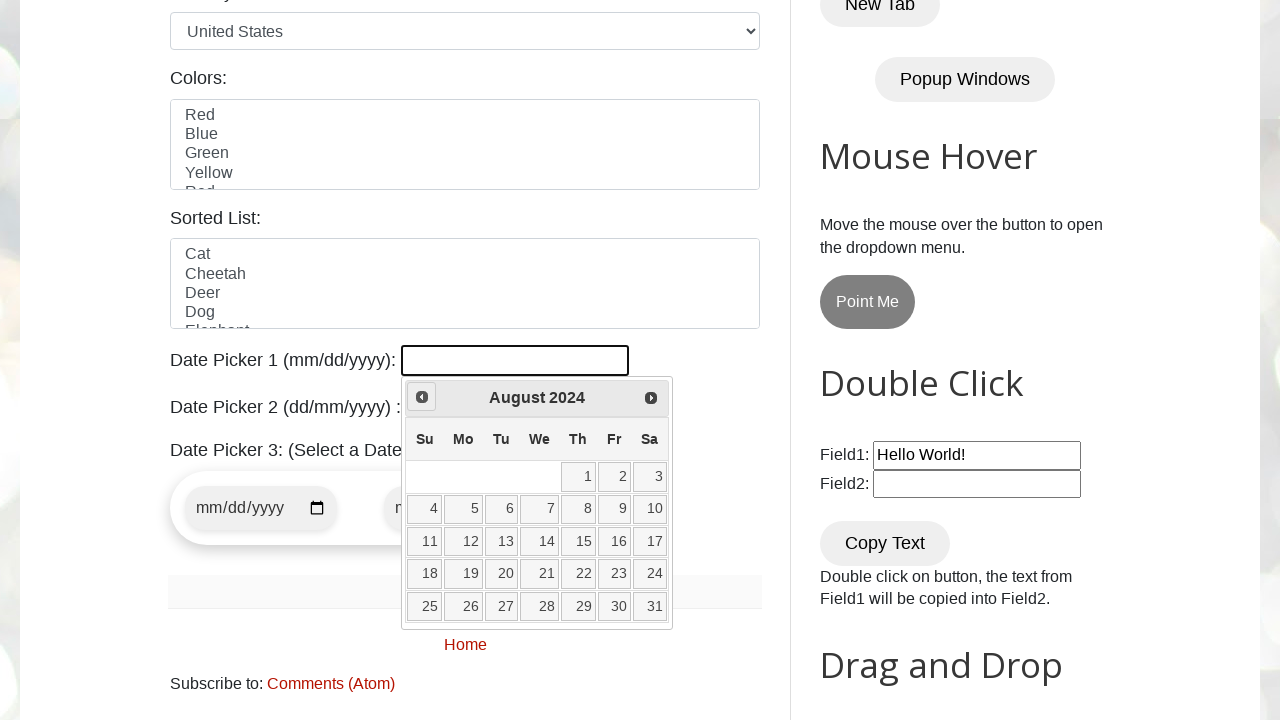

Clicked Prev button to navigate to target month (current: August 2024) at (422, 397) on [title='Prev']
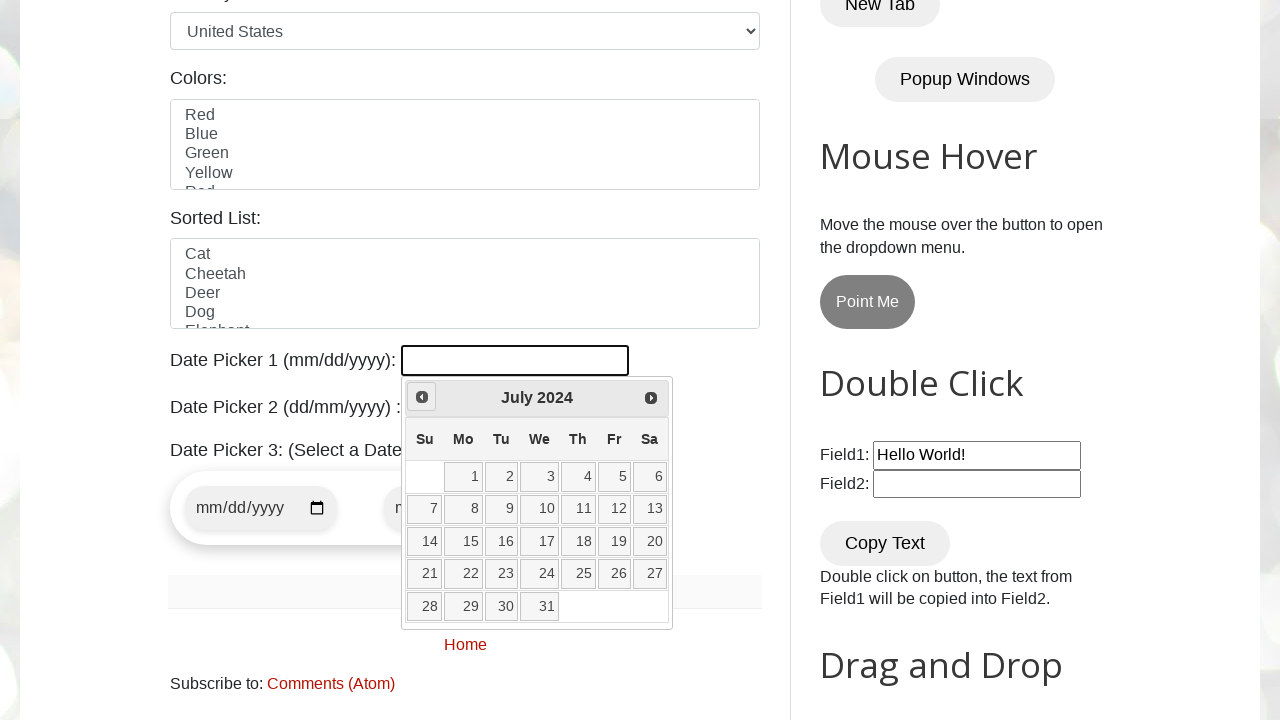

Clicked Prev button to navigate to target month (current: July 2024) at (422, 397) on [title='Prev']
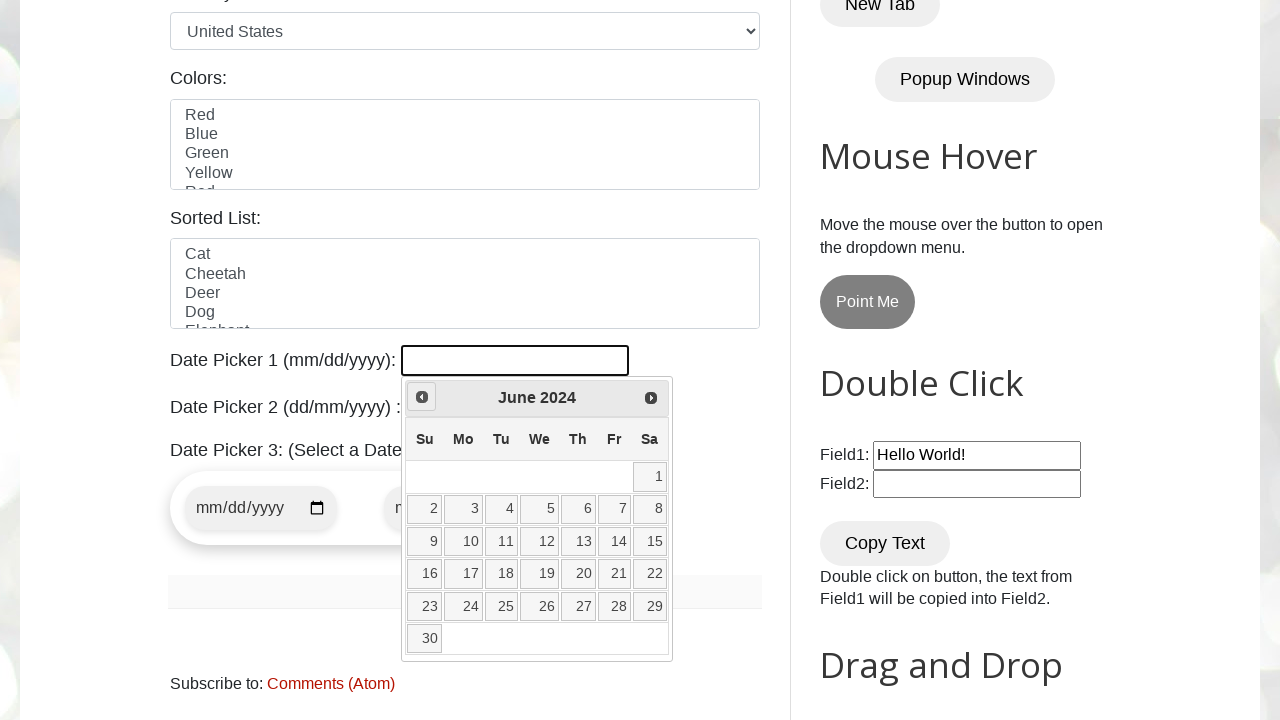

Clicked Prev button to navigate to target month (current: June 2024) at (422, 397) on [title='Prev']
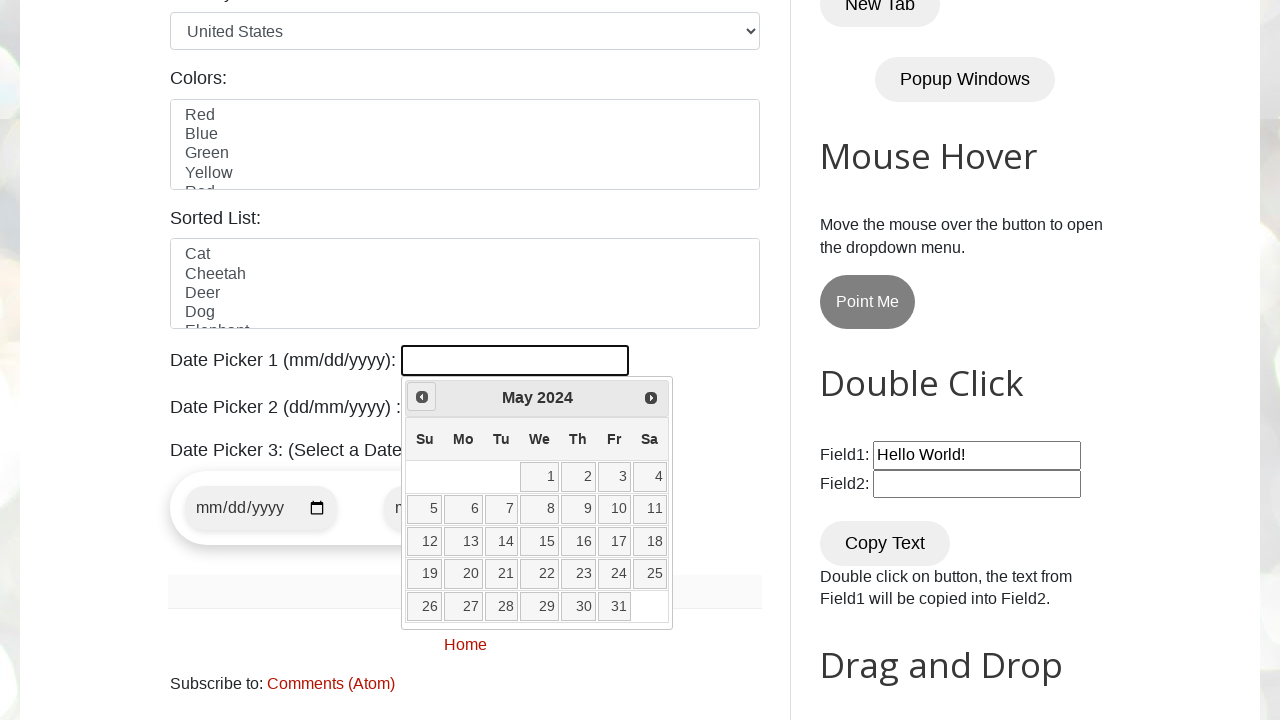

Clicked Prev button to navigate to target month (current: May 2024) at (422, 397) on [title='Prev']
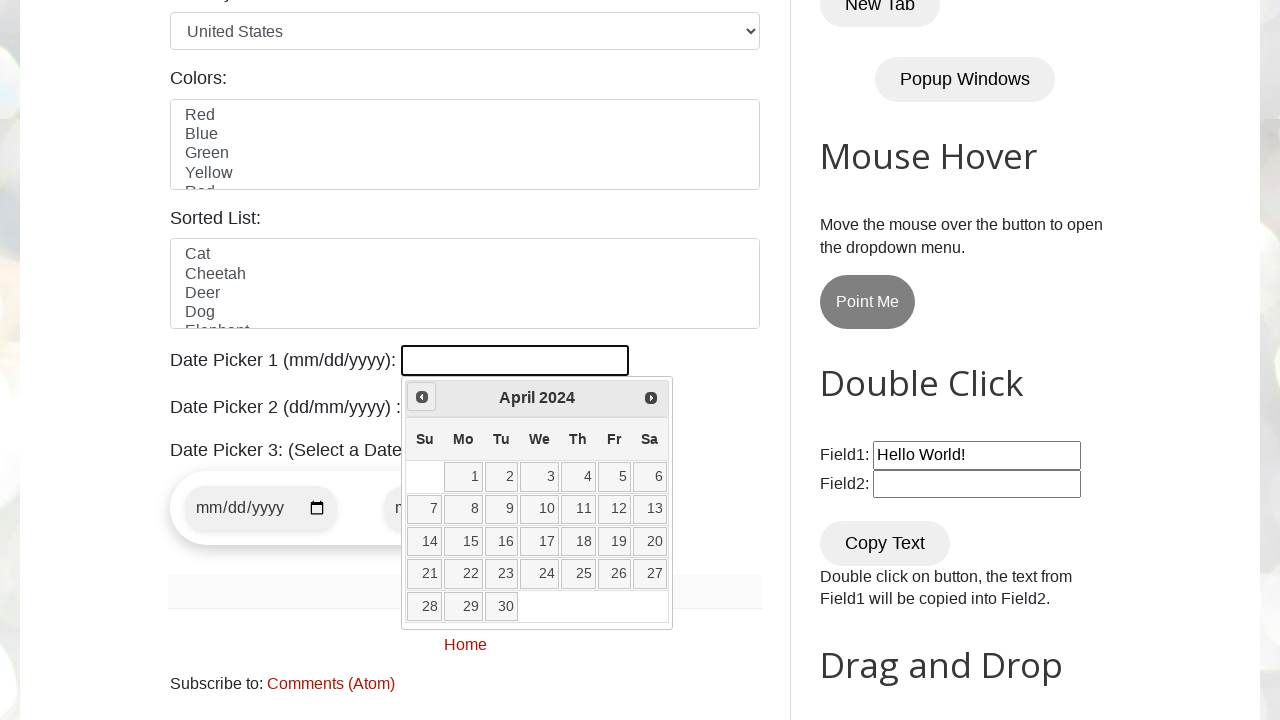

Clicked Prev button to navigate to target month (current: April 2024) at (422, 397) on [title='Prev']
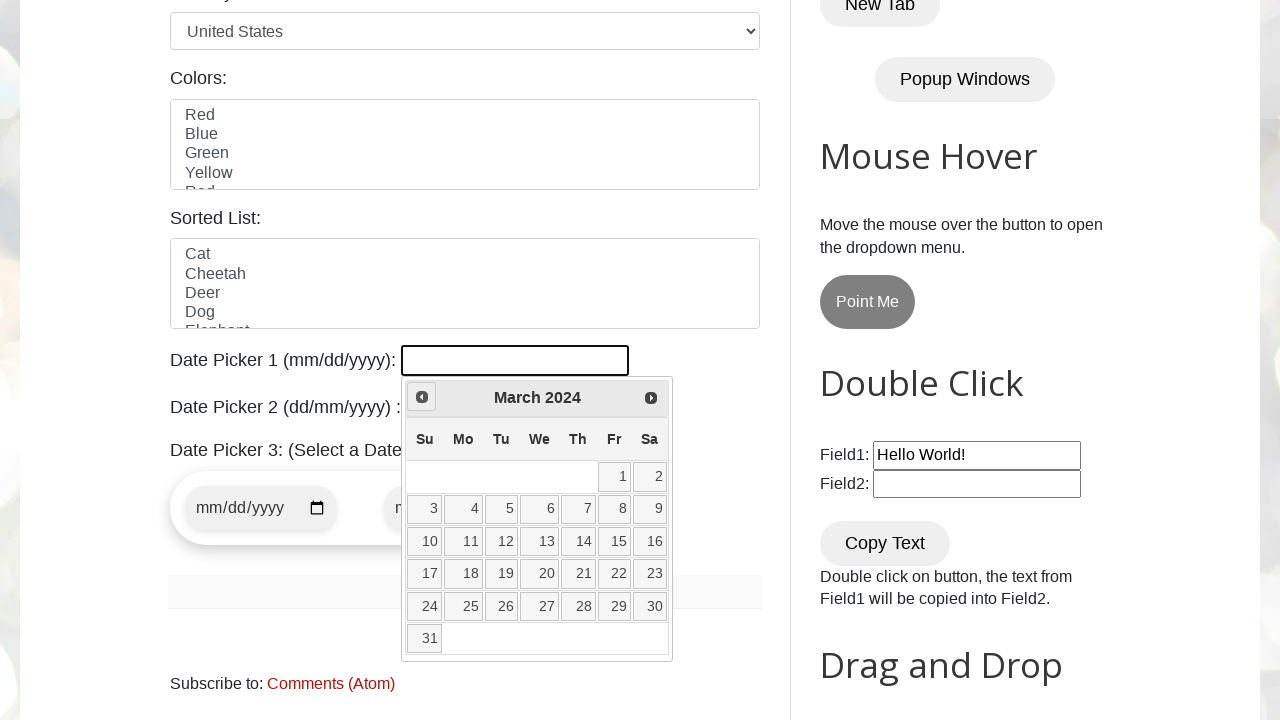

Clicked Prev button to navigate to target month (current: March 2024) at (422, 397) on [title='Prev']
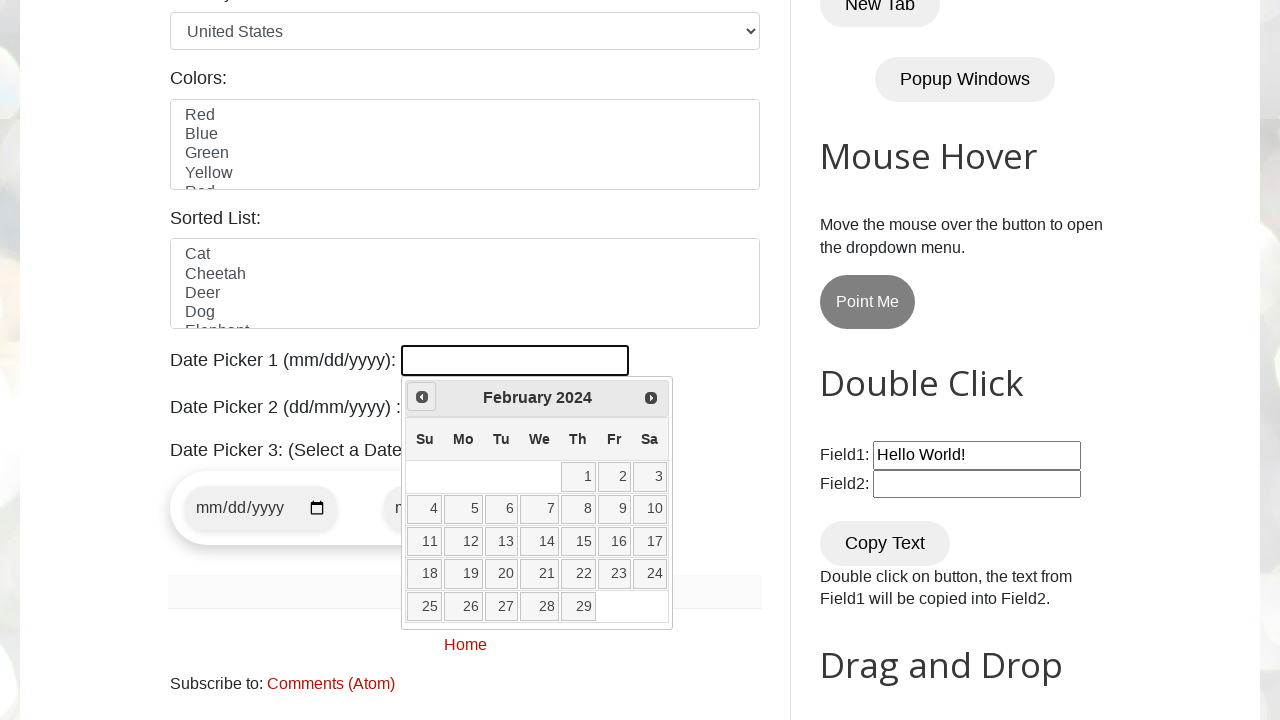

Clicked Prev button to navigate to target month (current: February 2024) at (422, 397) on [title='Prev']
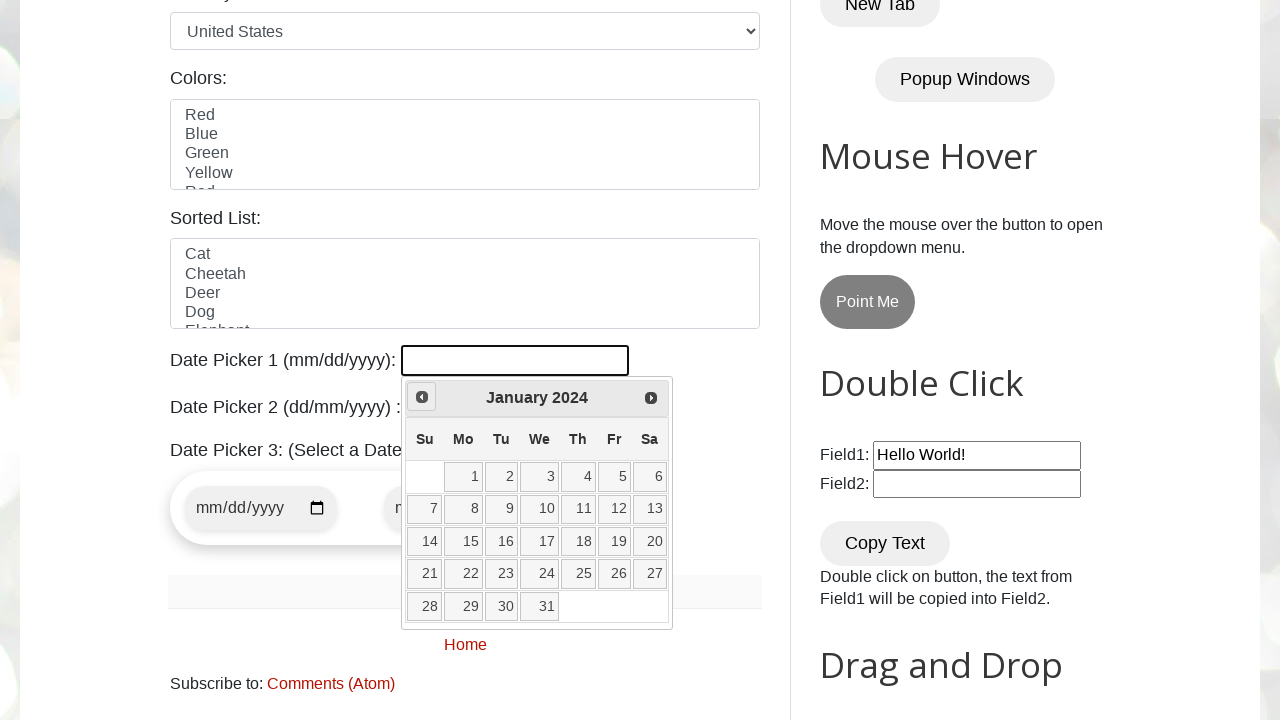

Clicked Prev button to navigate to target month (current: January 2024) at (422, 397) on [title='Prev']
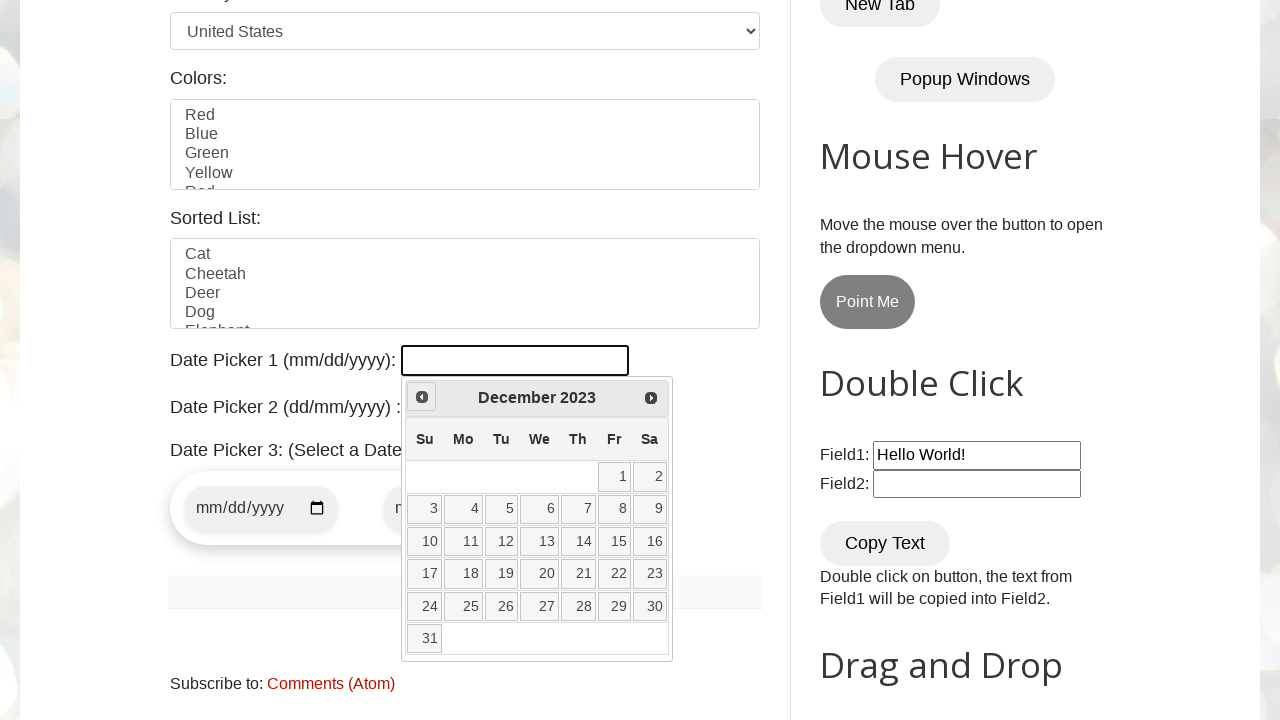

Clicked Prev button to navigate to target month (current: December 2023) at (422, 397) on [title='Prev']
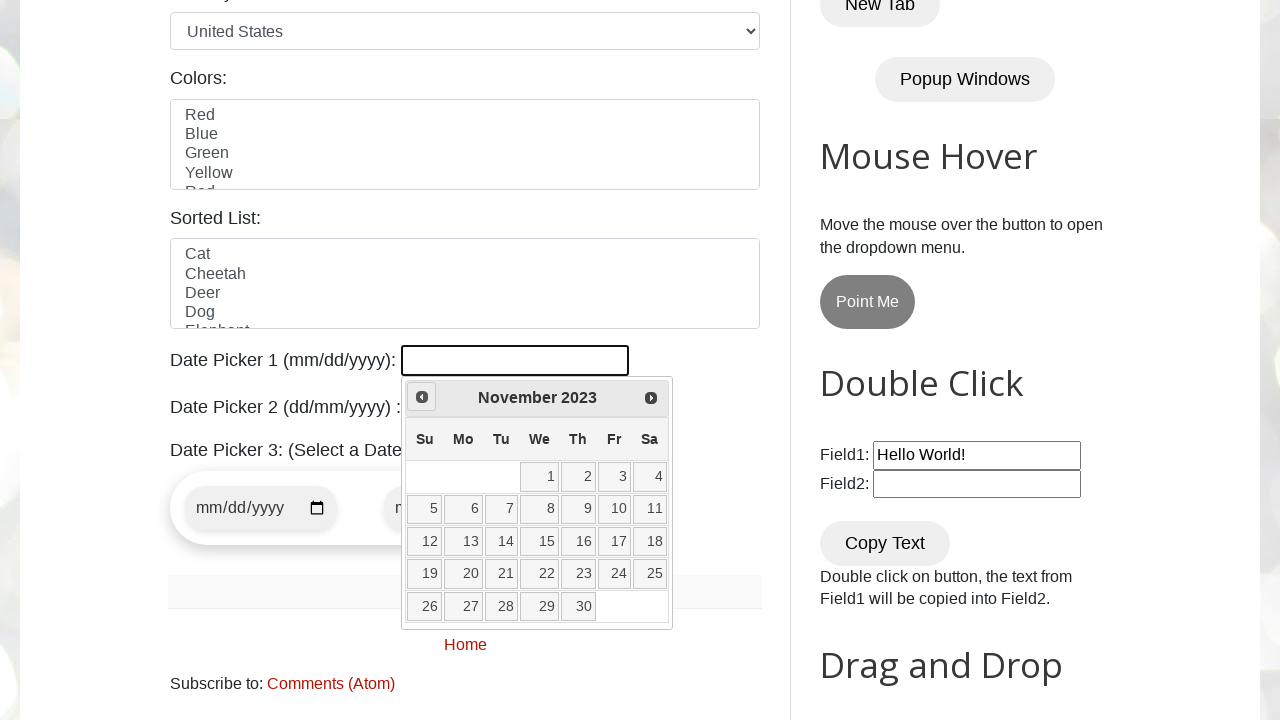

Clicked Prev button to navigate to target month (current: November 2023) at (422, 397) on [title='Prev']
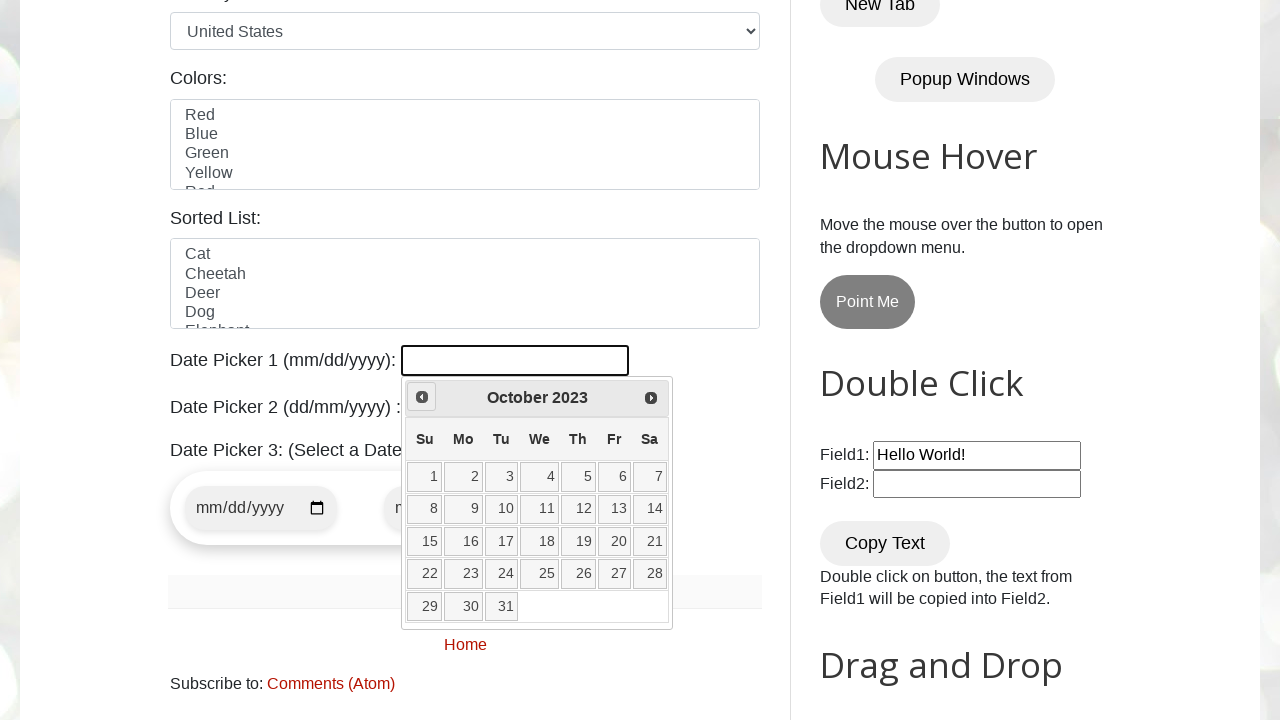

Clicked Prev button to navigate to target month (current: October 2023) at (422, 397) on [title='Prev']
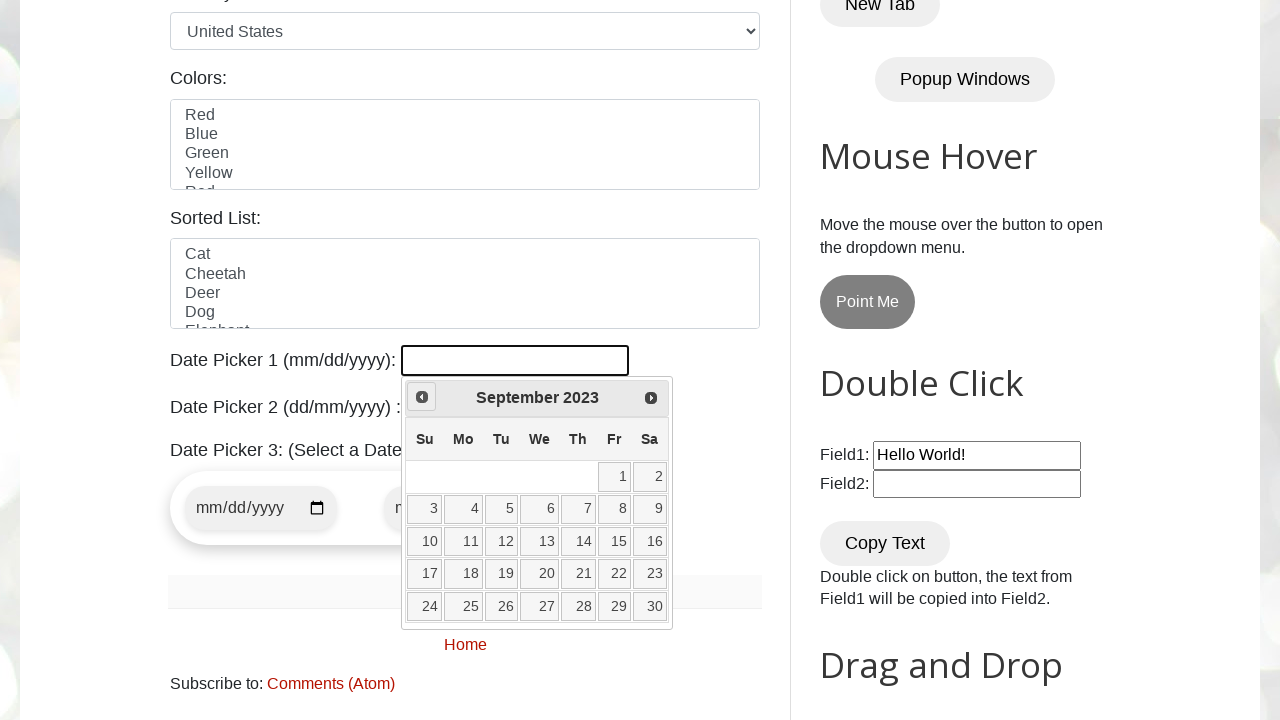

Clicked Prev button to navigate to target month (current: September 2023) at (422, 397) on [title='Prev']
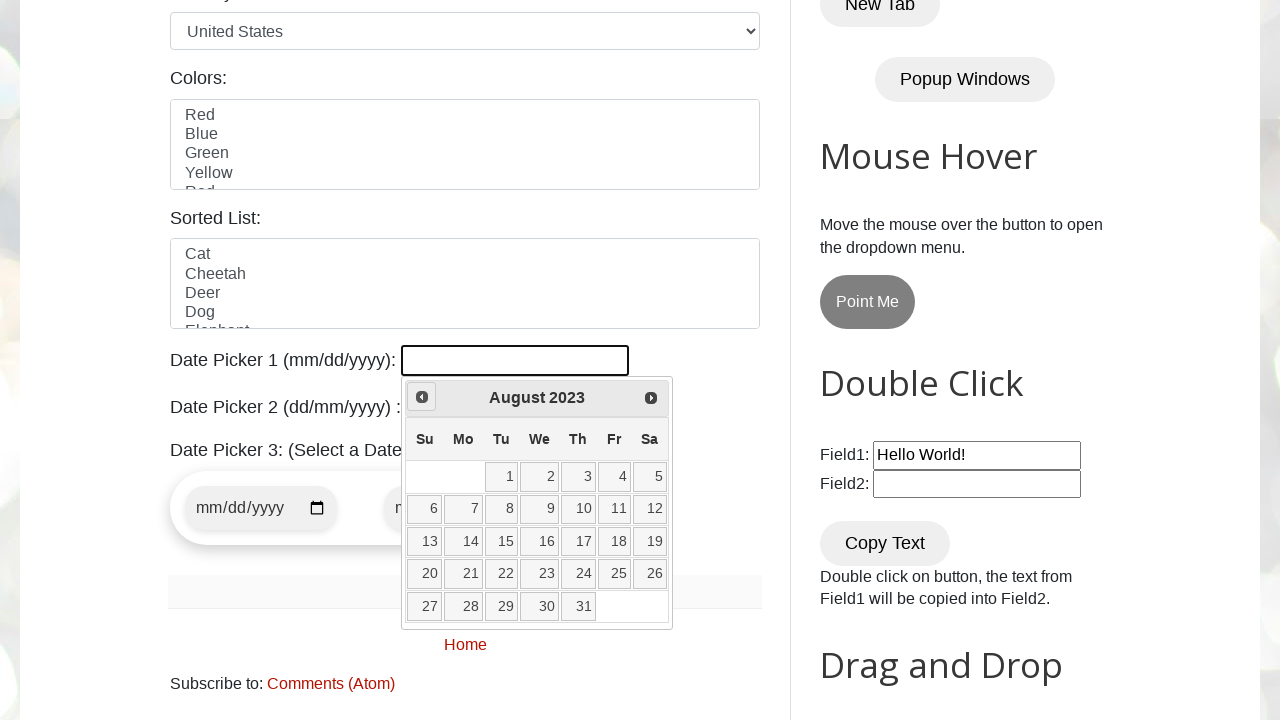

Clicked Prev button to navigate to target month (current: August 2023) at (422, 397) on [title='Prev']
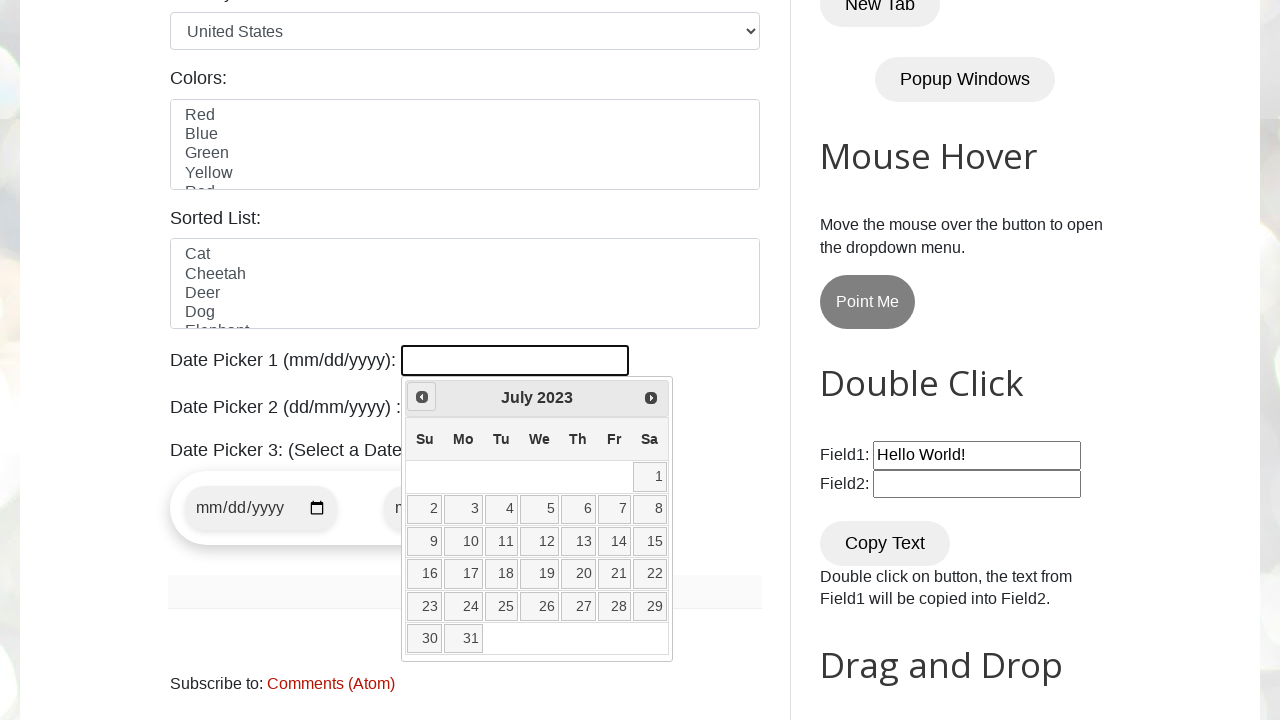

Clicked Prev button to navigate to target month (current: July 2023) at (422, 397) on [title='Prev']
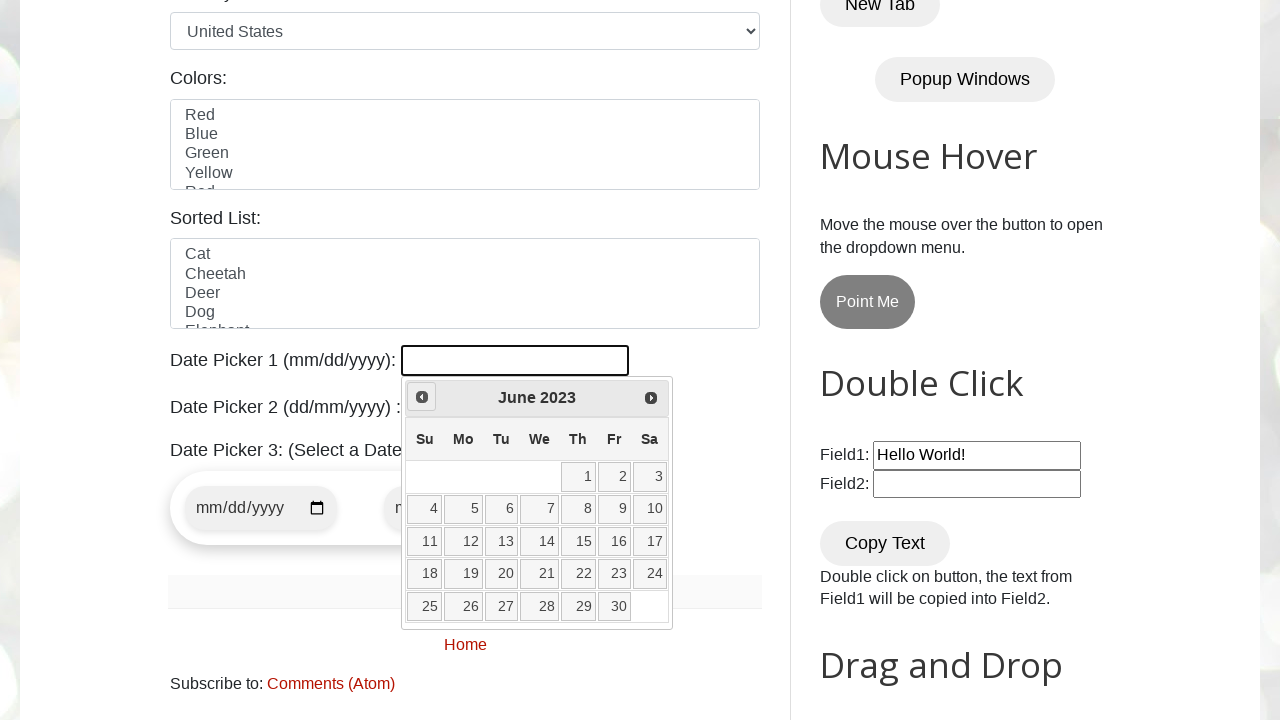

Clicked Prev button to navigate to target month (current: June 2023) at (422, 397) on [title='Prev']
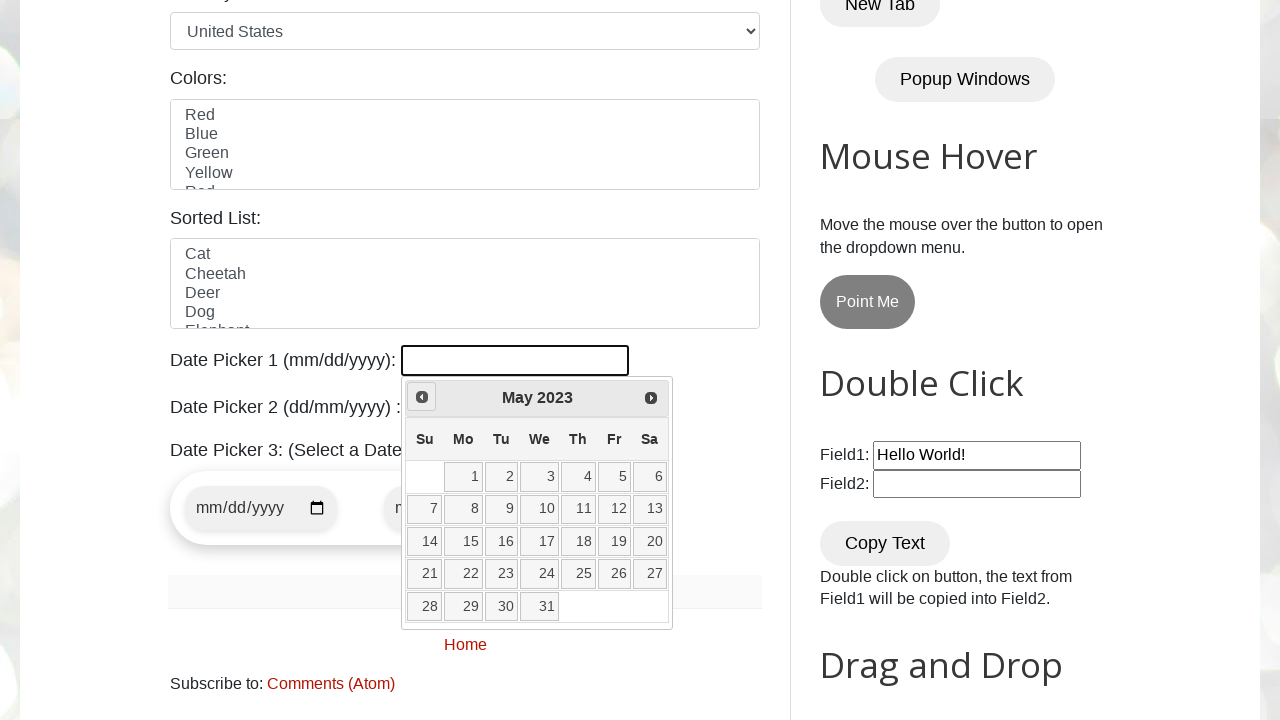

Clicked Prev button to navigate to target month (current: May 2023) at (422, 397) on [title='Prev']
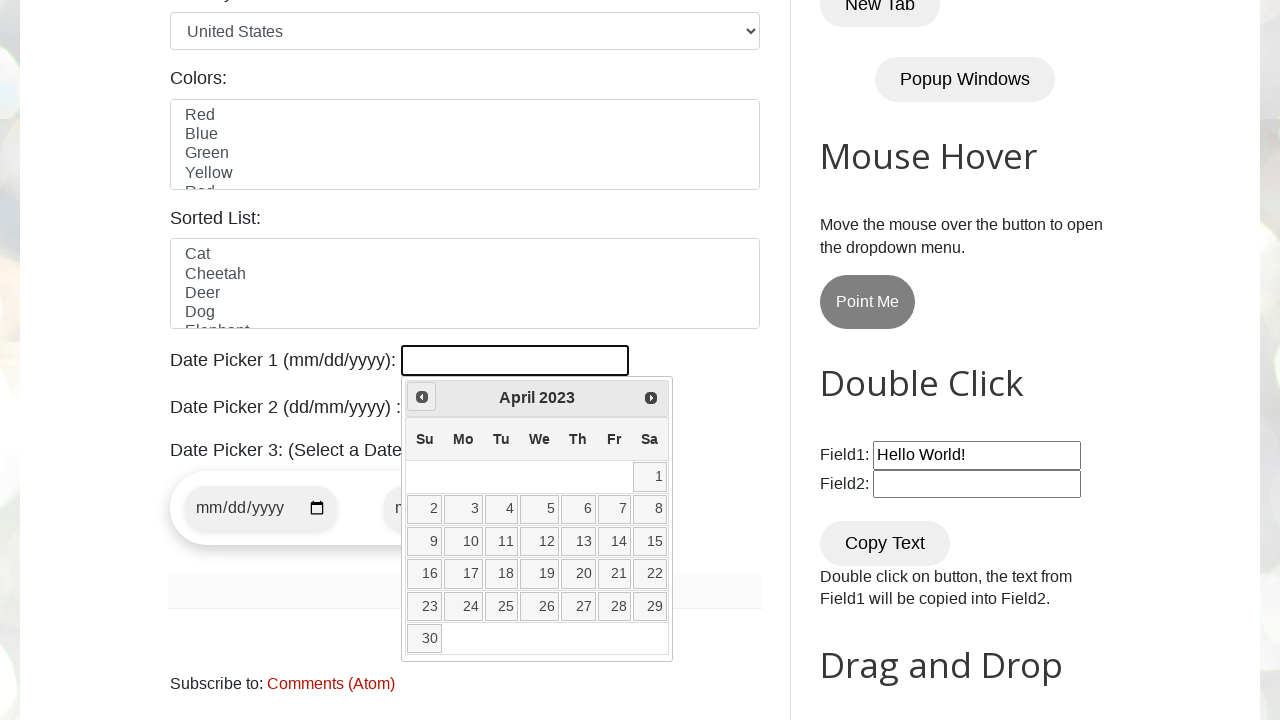

Clicked Prev button to navigate to target month (current: April 2023) at (422, 397) on [title='Prev']
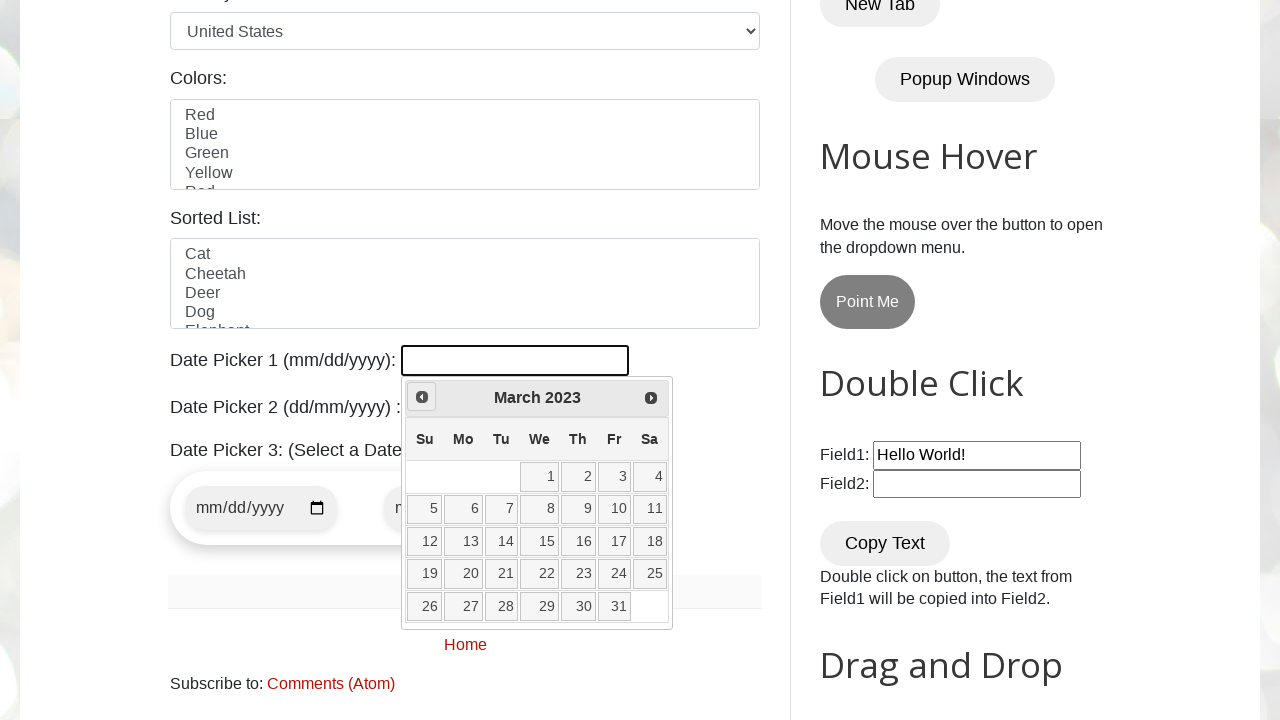

Selected date 30 from March 2023 at (578, 606) on //a[@class='ui-state-default'][text()='30']
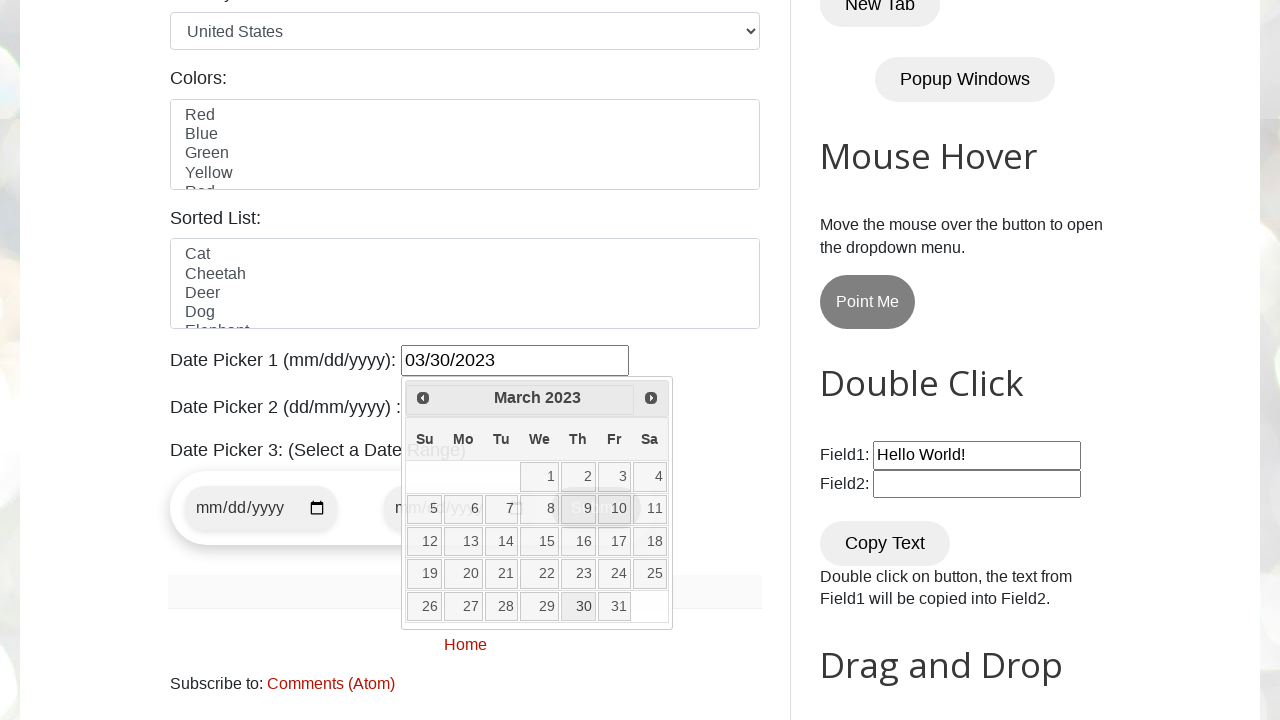

Waited for date selection to be reflected
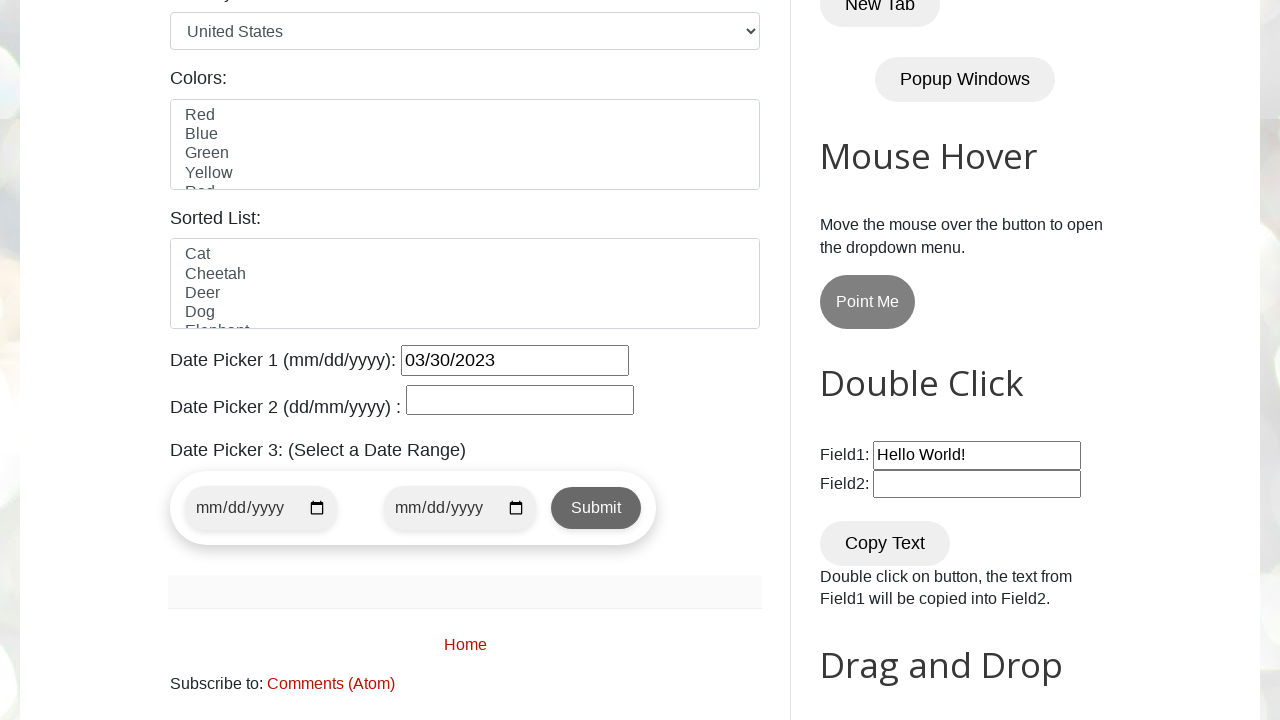

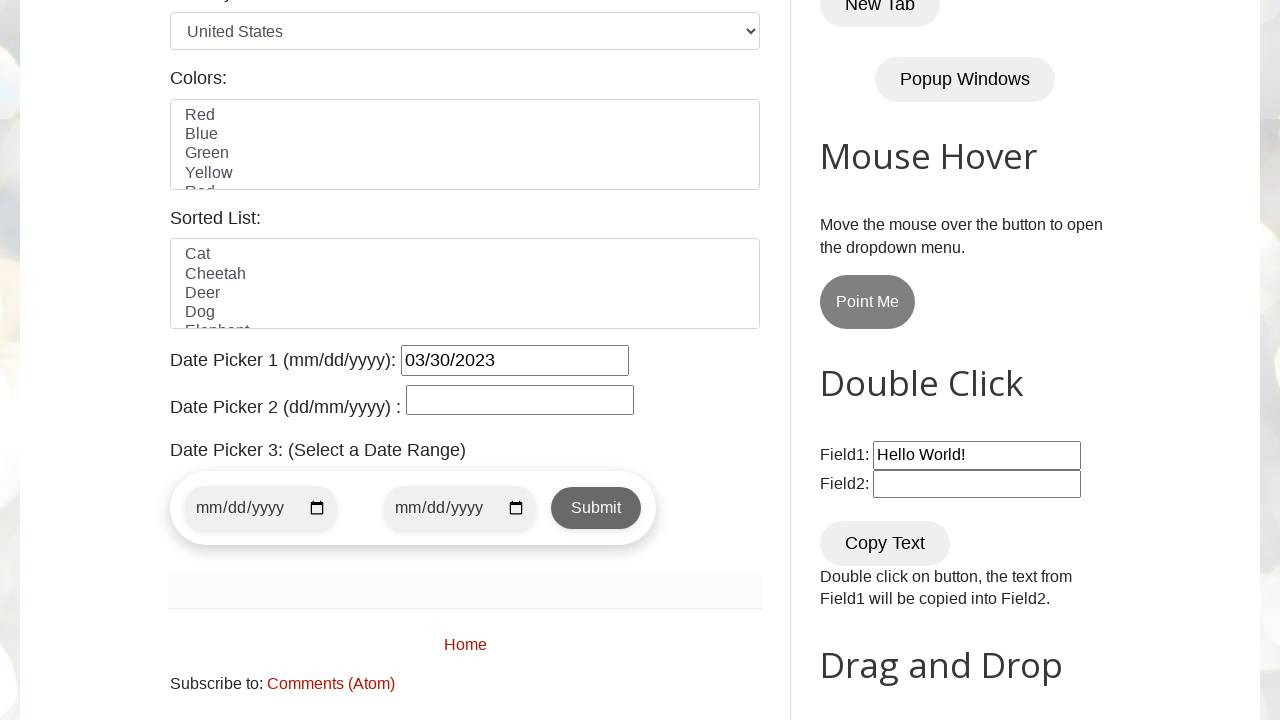